Tests adding multiple grocery items to cart on an e-commerce practice site by searching for specific products (Beans, Carrot, Brinjal, Tomato) and clicking their add-to-cart buttons.

Starting URL: https://rahulshettyacademy.com/seleniumPractise/#/

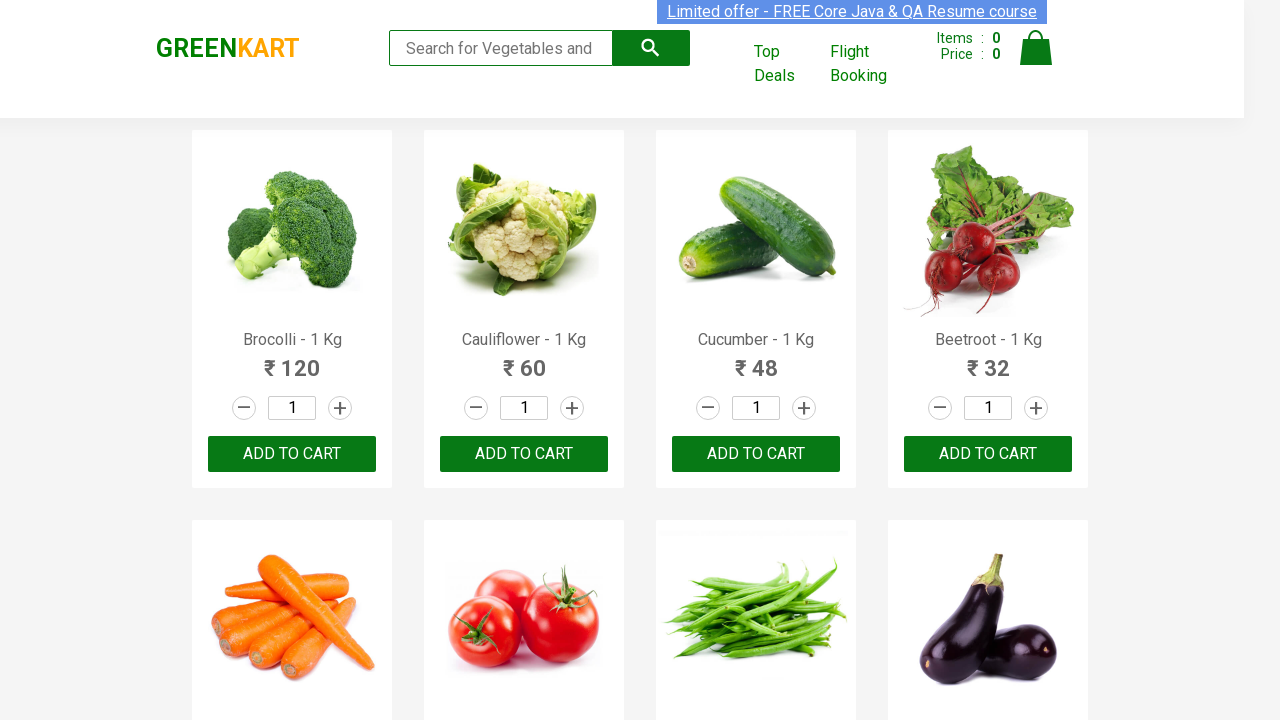

Waited for product names to load on the page
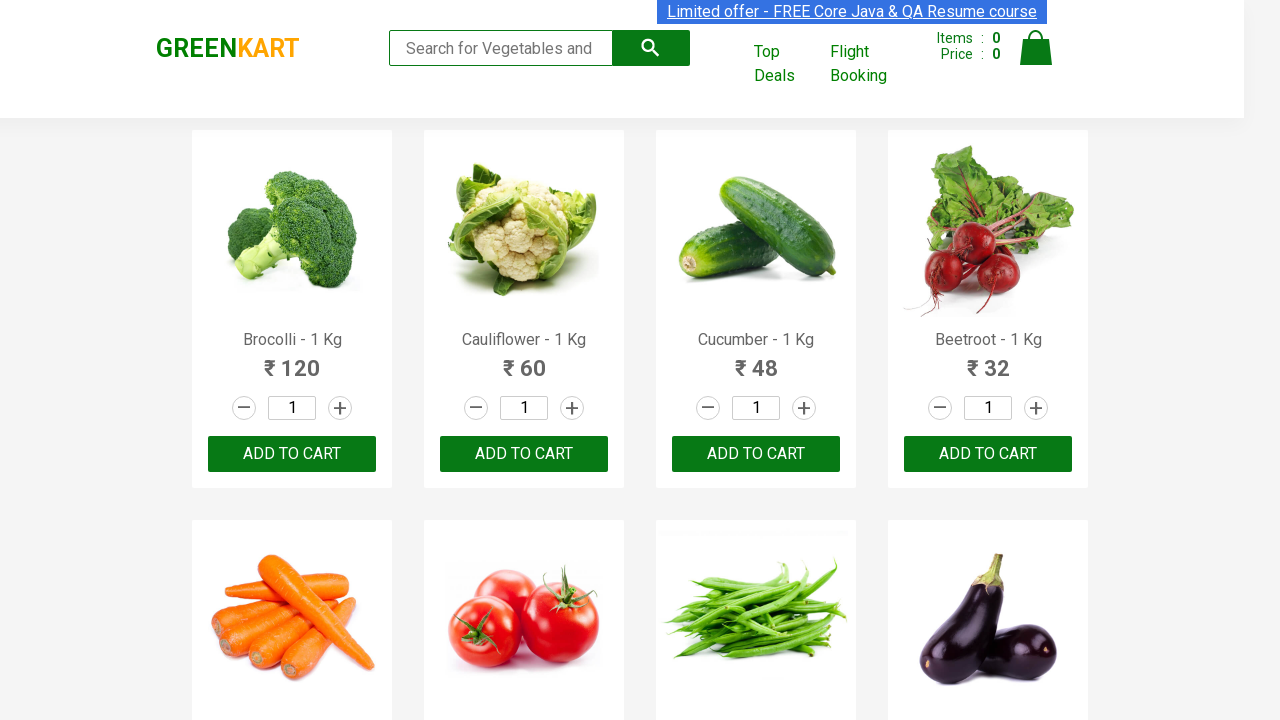

Retrieved all product elements from the page
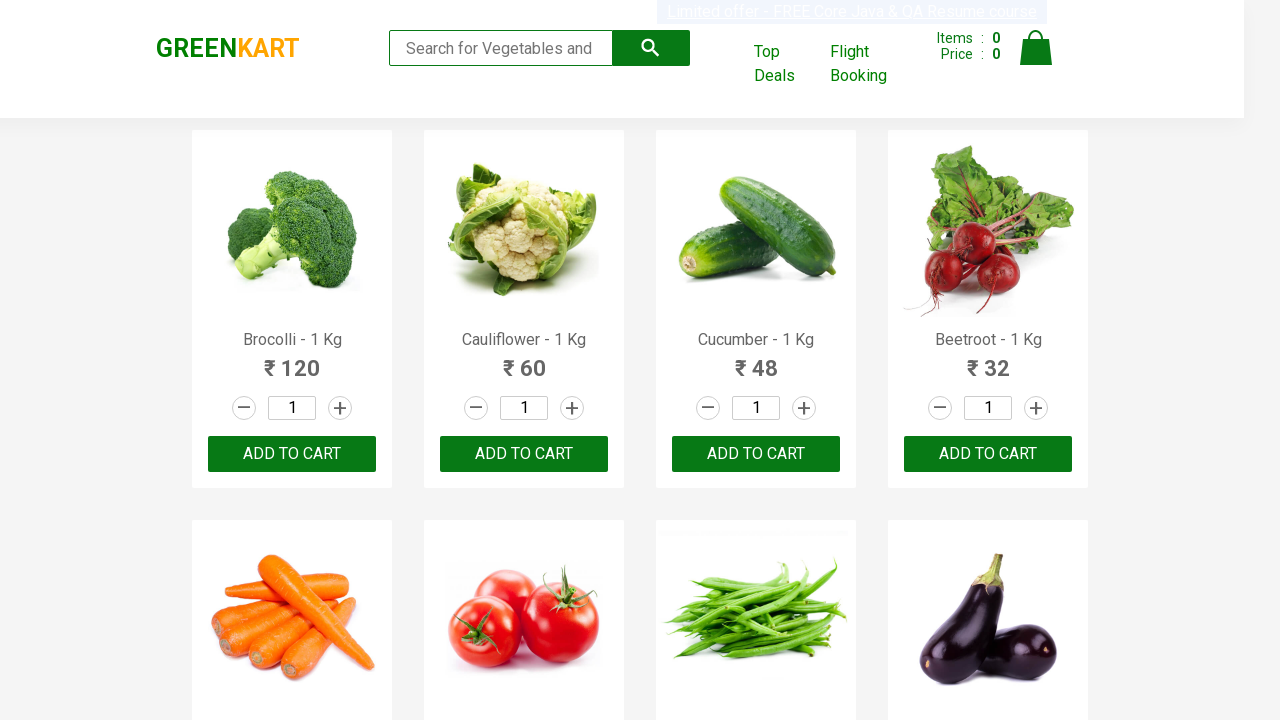

Extracted product name: 'Brocolli'
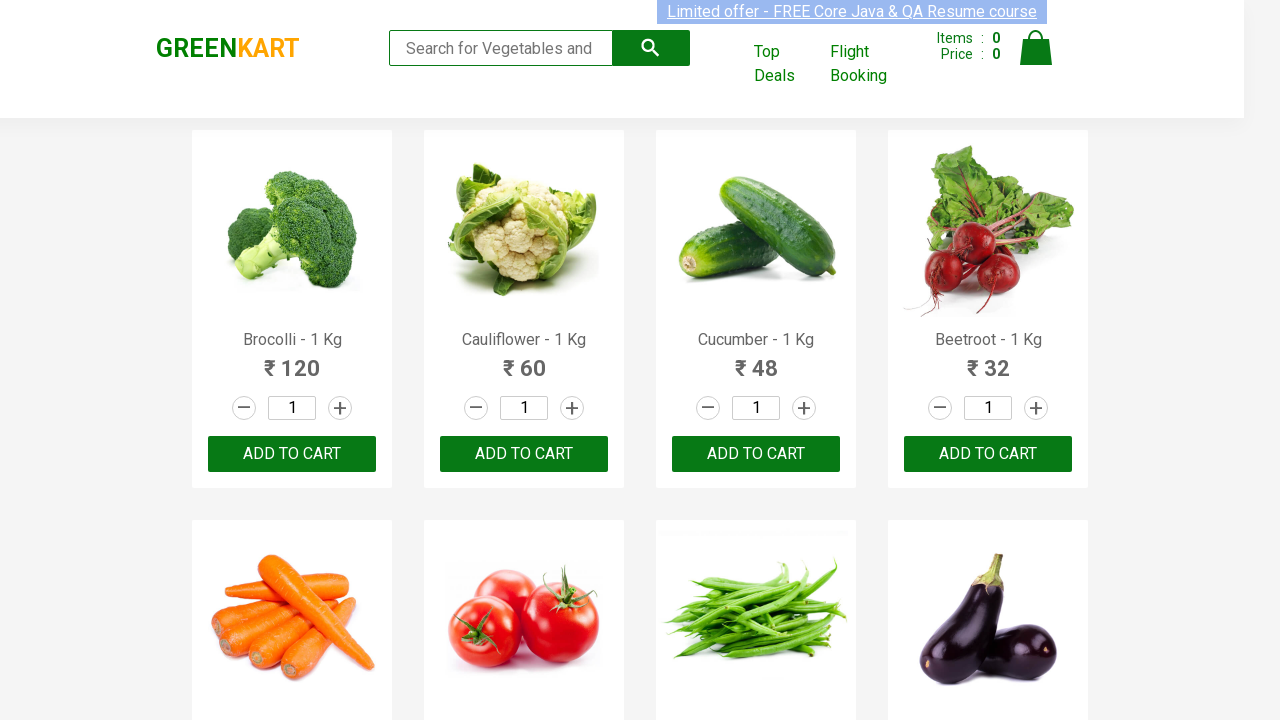

Extracted product name: 'Cauliflower'
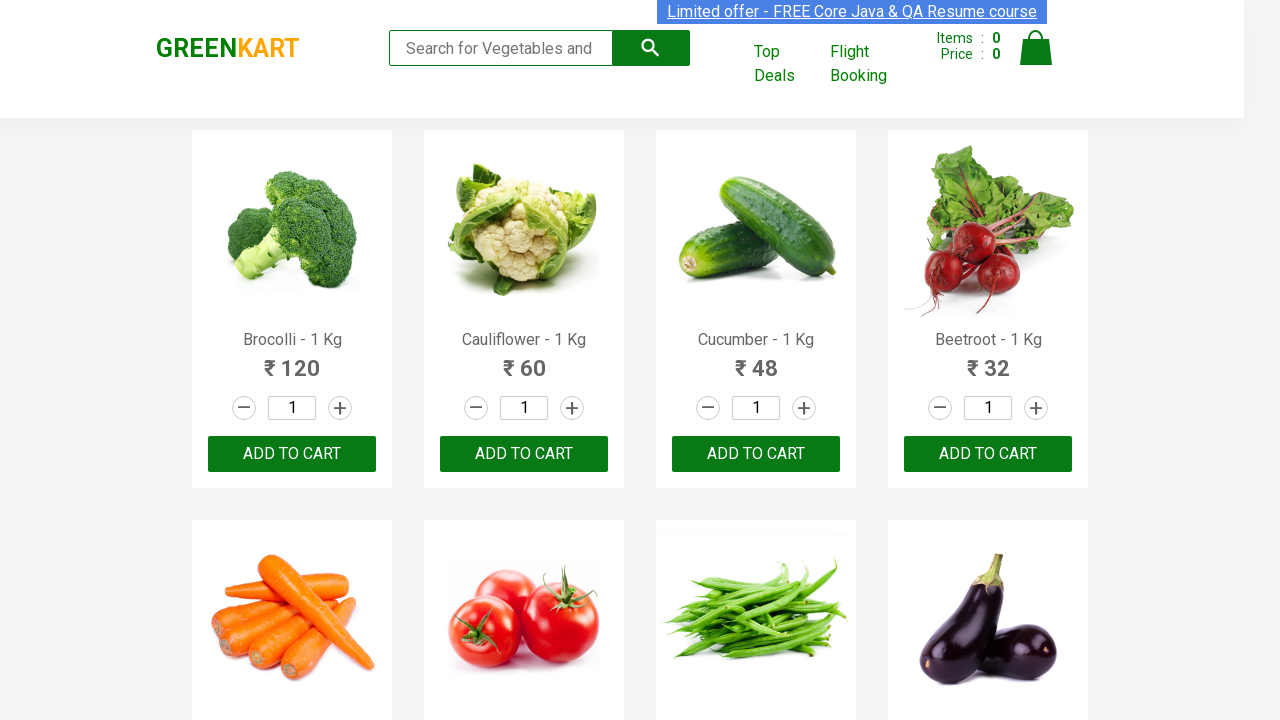

Extracted product name: 'Cucumber'
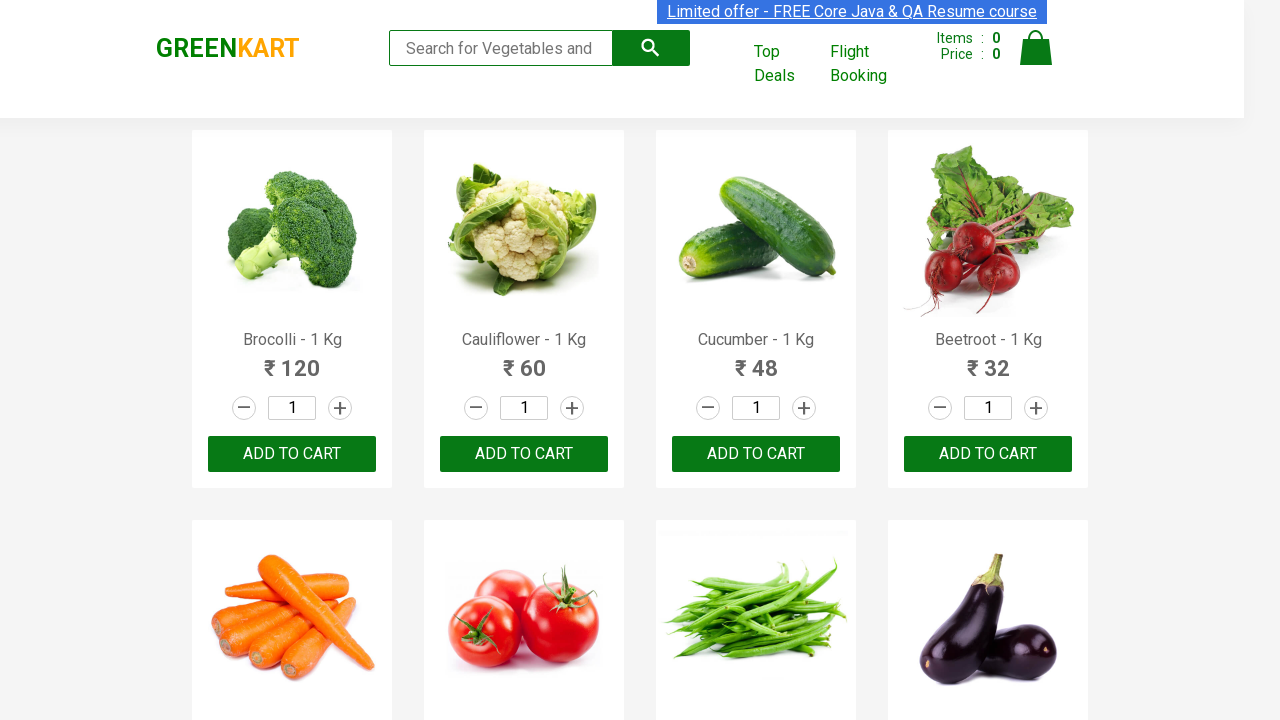

Extracted product name: 'Beetroot'
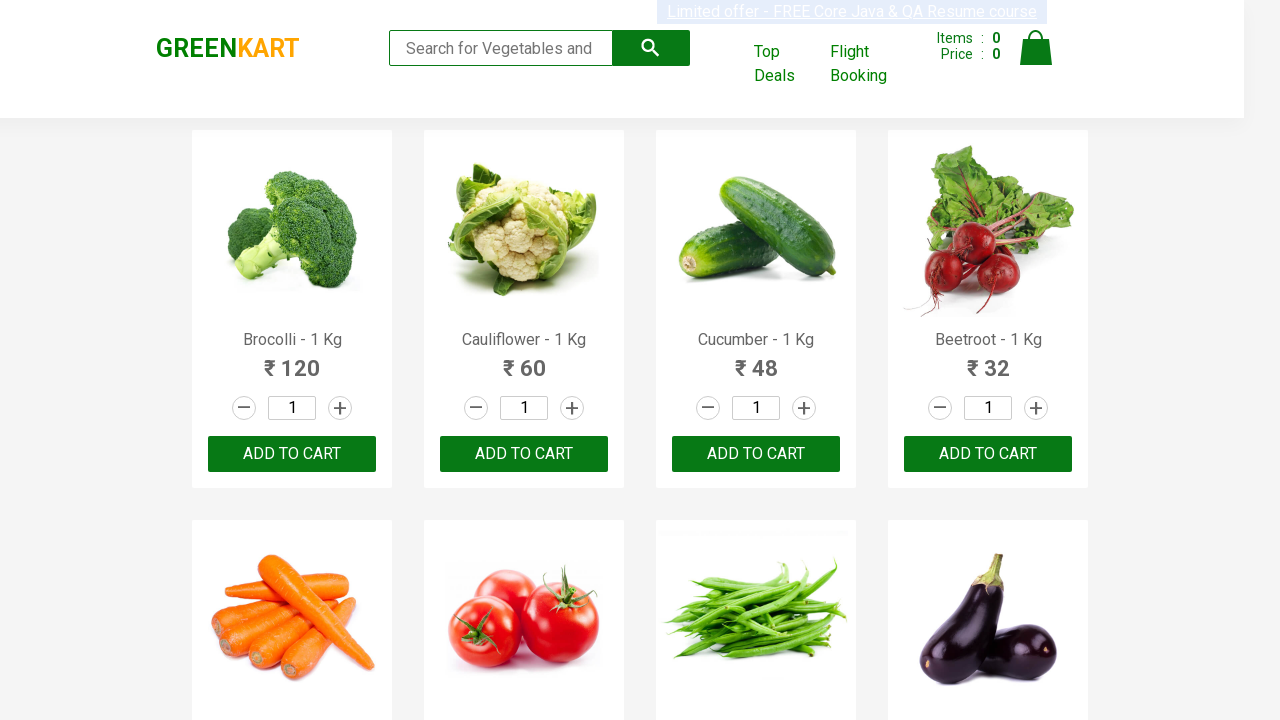

Extracted product name: 'Carrot'
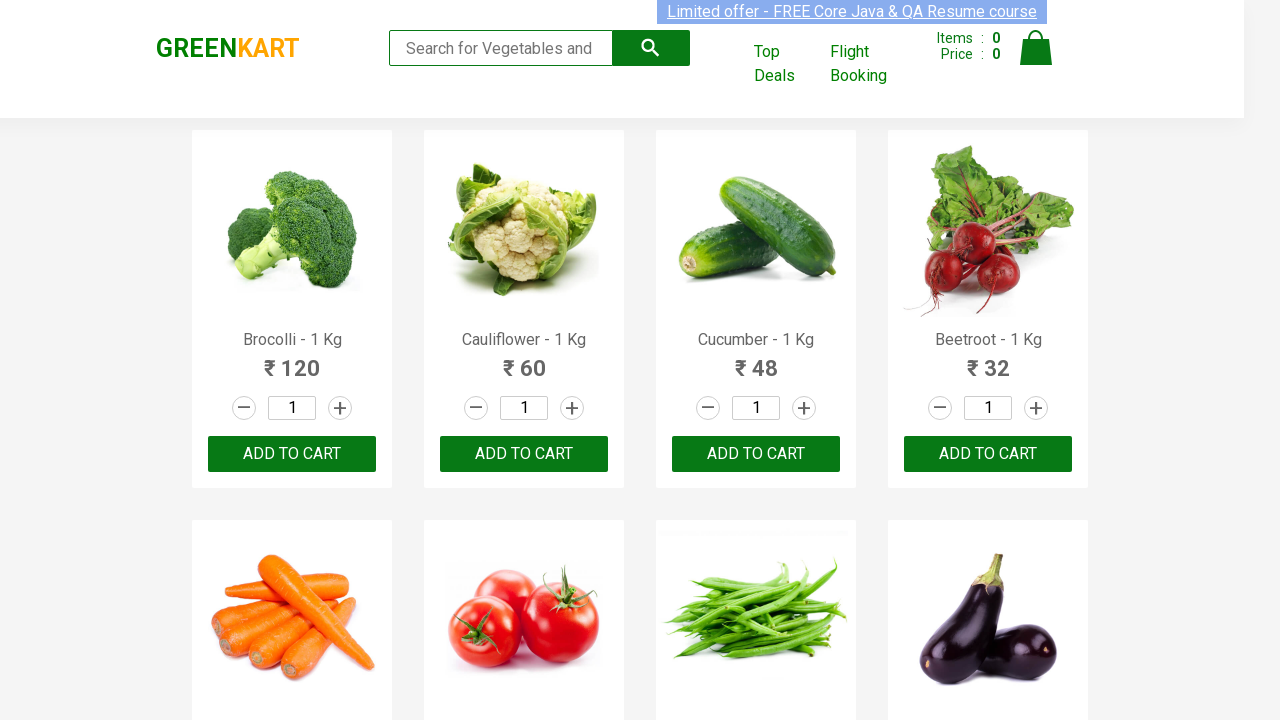

Extracted product name: 'Tomato'
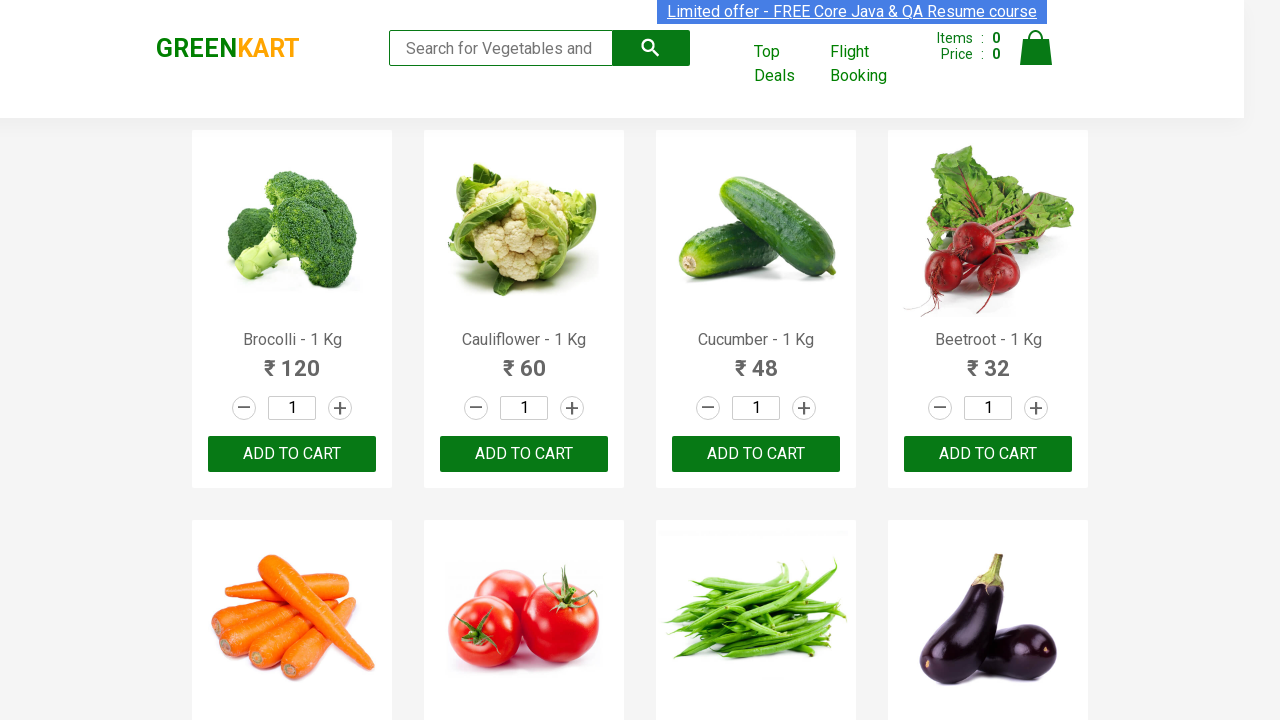

Extracted product name: 'Beans'
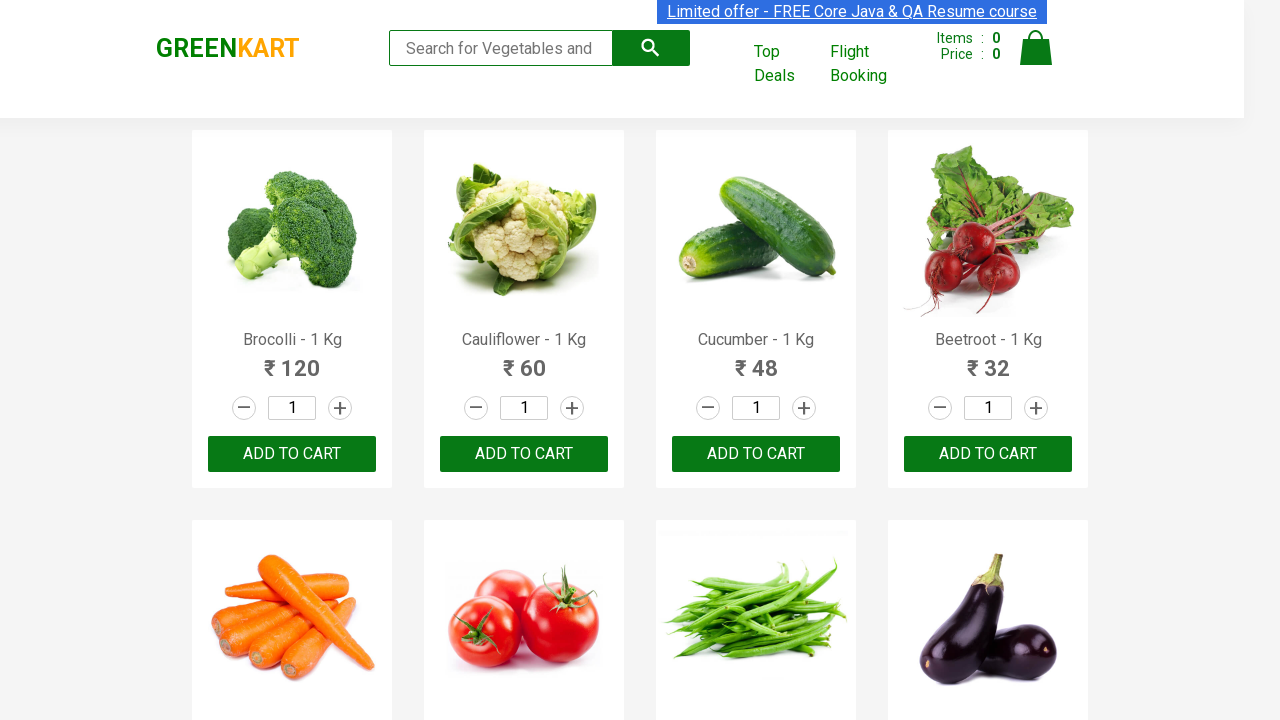

Retrieved all add-to-cart buttons
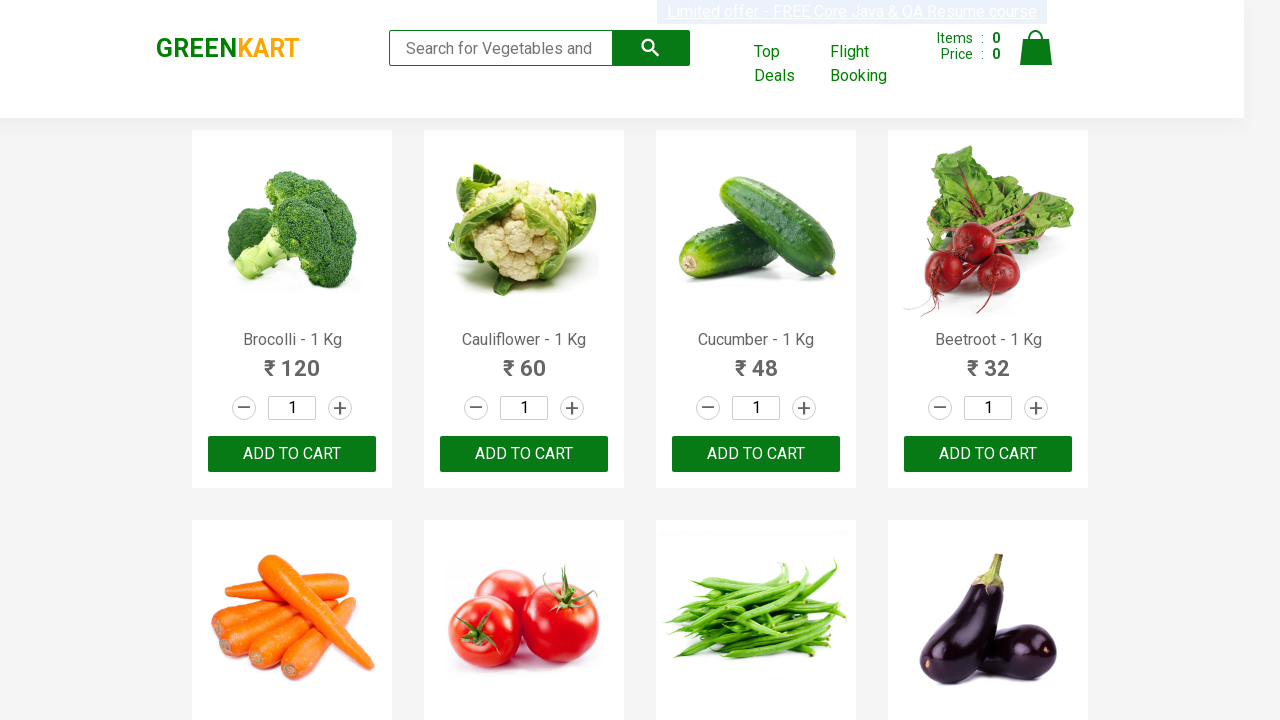

Clicked add-to-cart button for 'Beans' at (756, 360) on div.product-action button[type='button'] >> nth=6
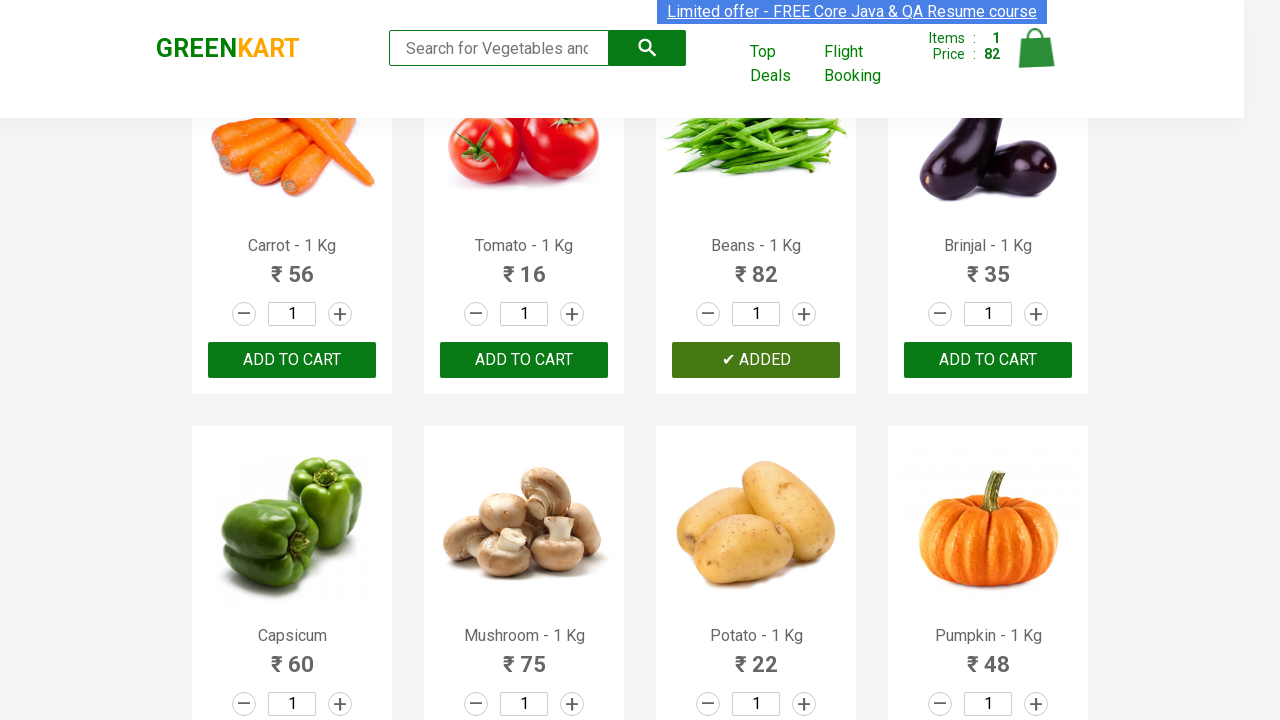

Retrieved all product elements from the page
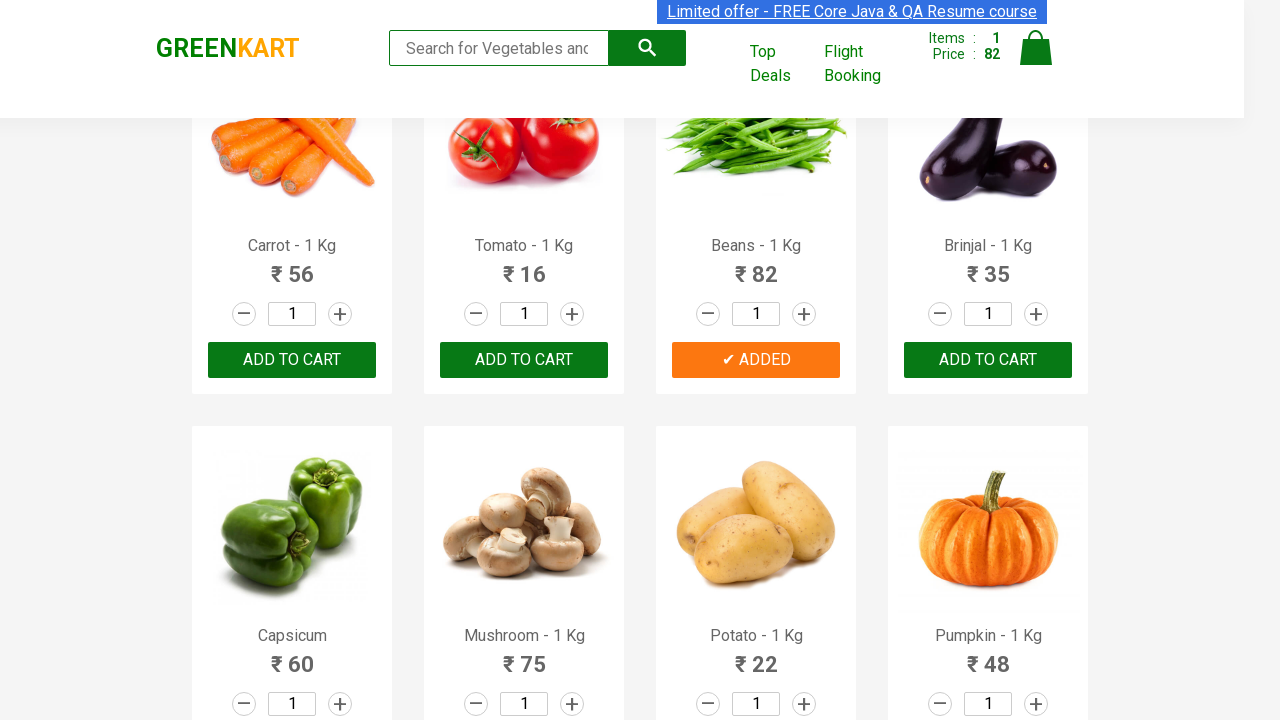

Extracted product name: 'Brocolli'
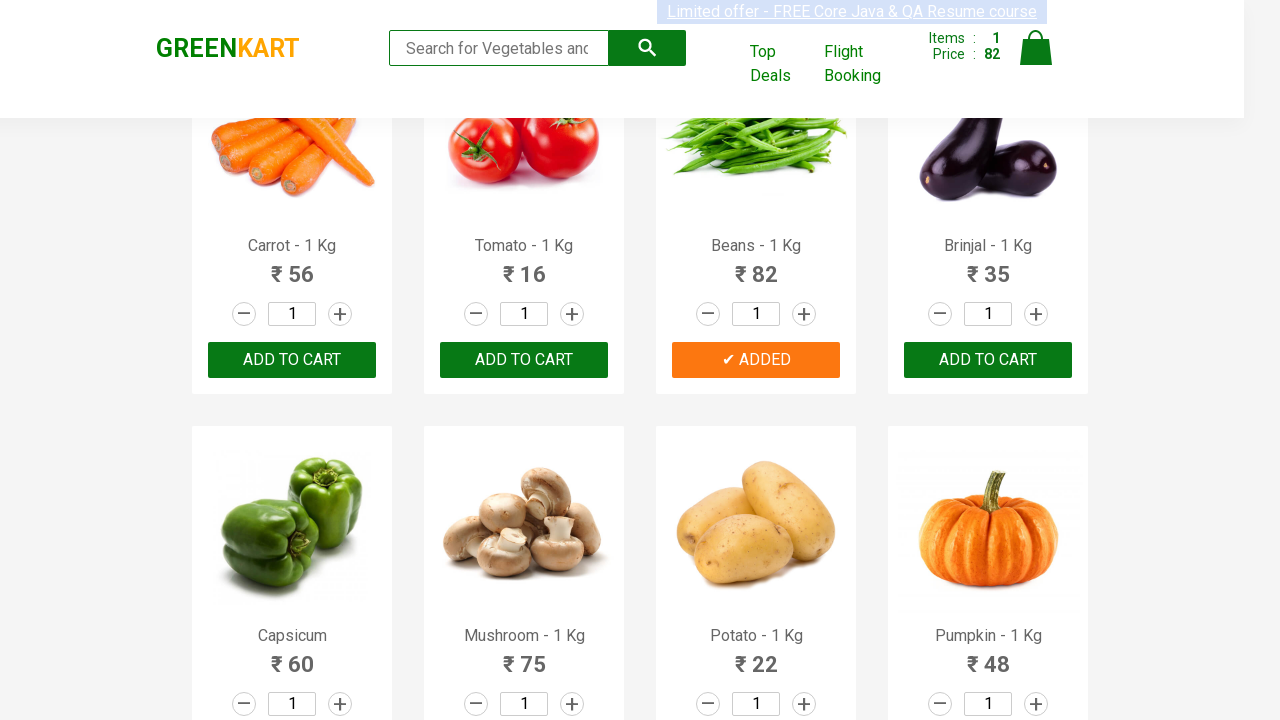

Extracted product name: 'Cauliflower'
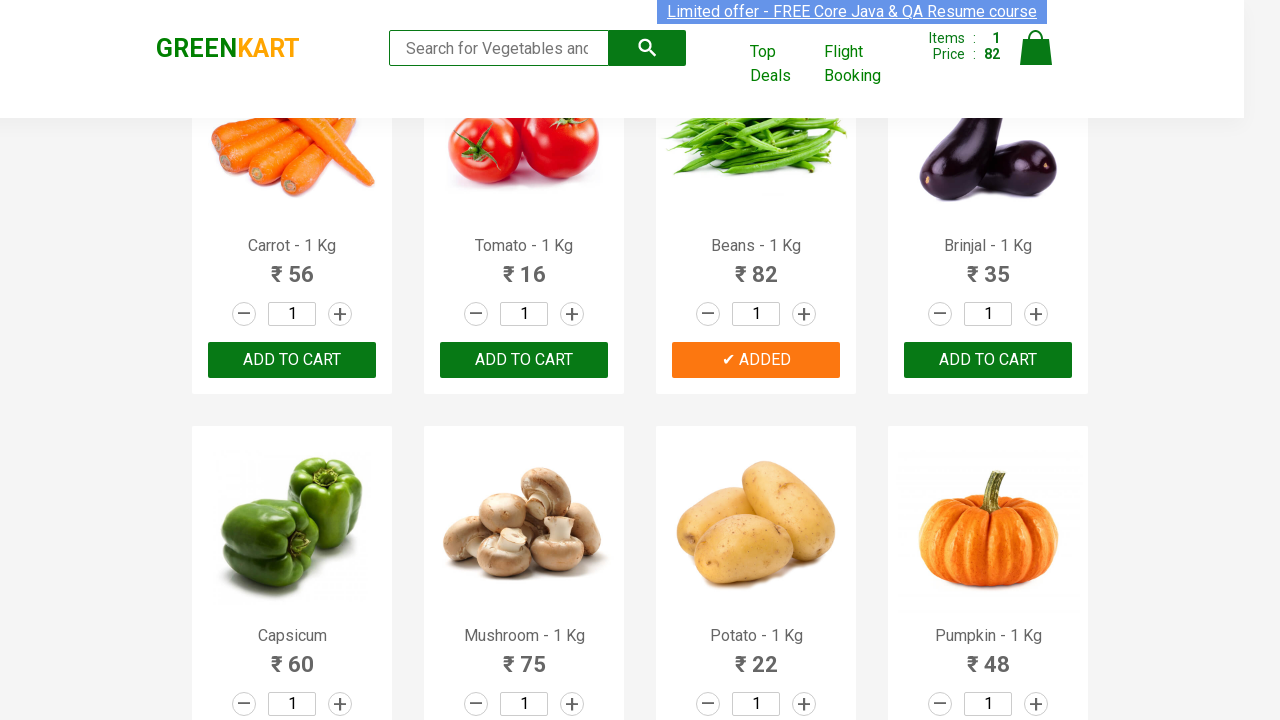

Extracted product name: 'Cucumber'
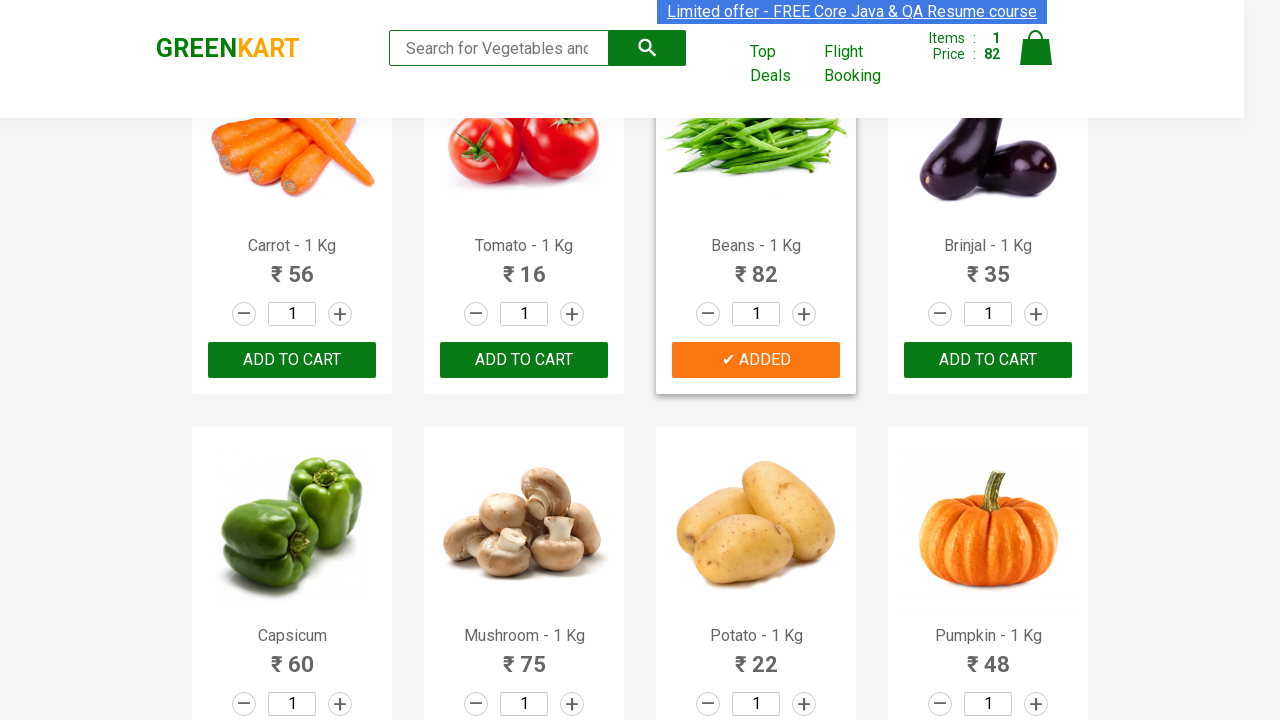

Extracted product name: 'Beetroot'
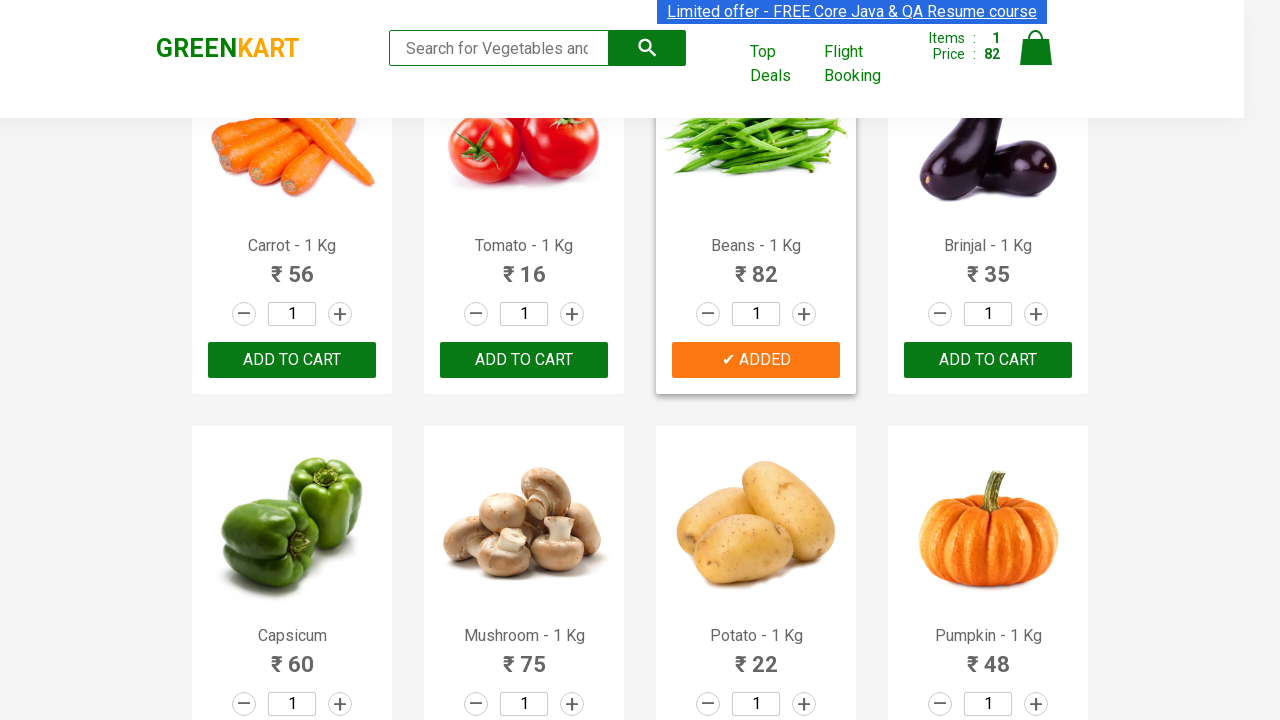

Extracted product name: 'Carrot'
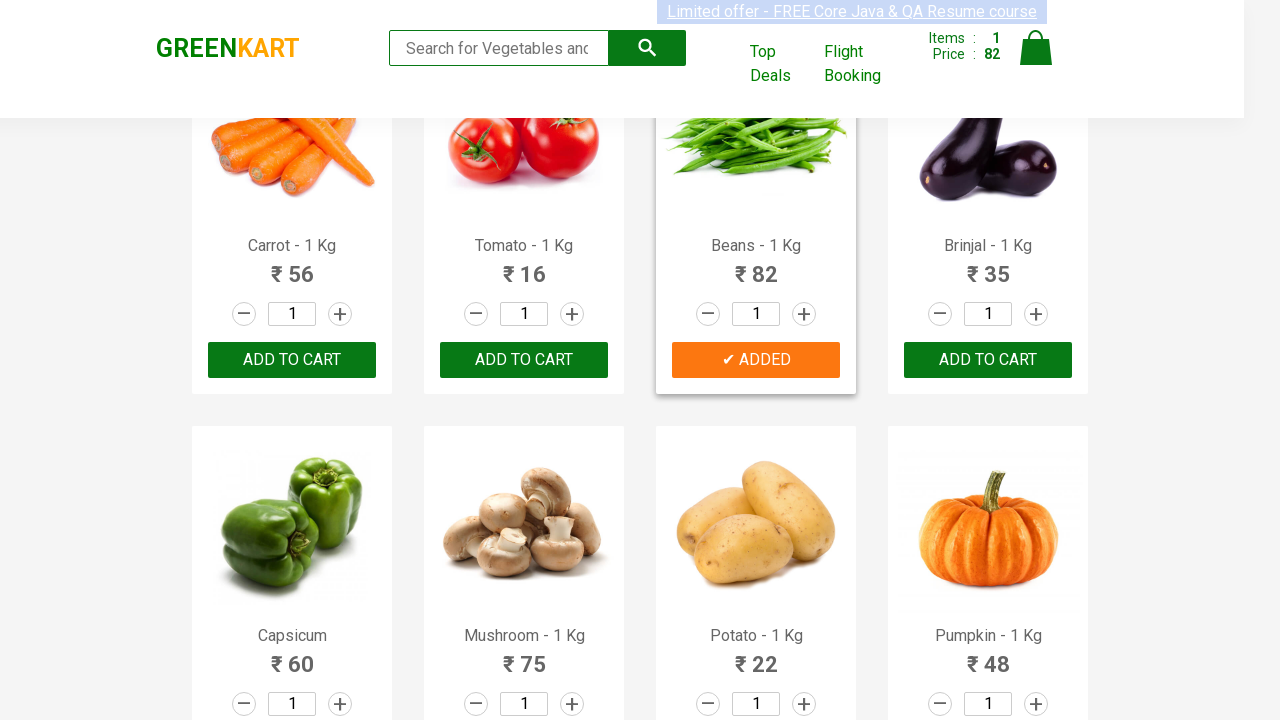

Retrieved all add-to-cart buttons
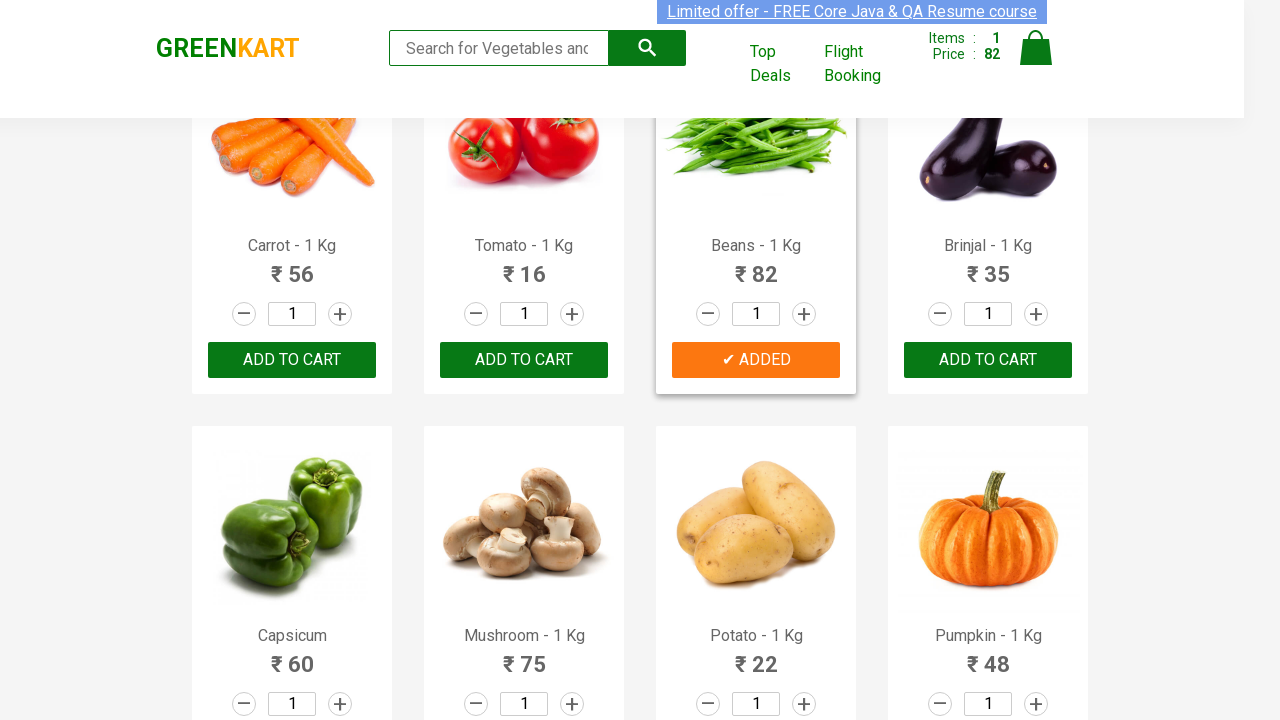

Clicked add-to-cart button for 'Carrot' at (292, 360) on div.product-action button[type='button'] >> nth=4
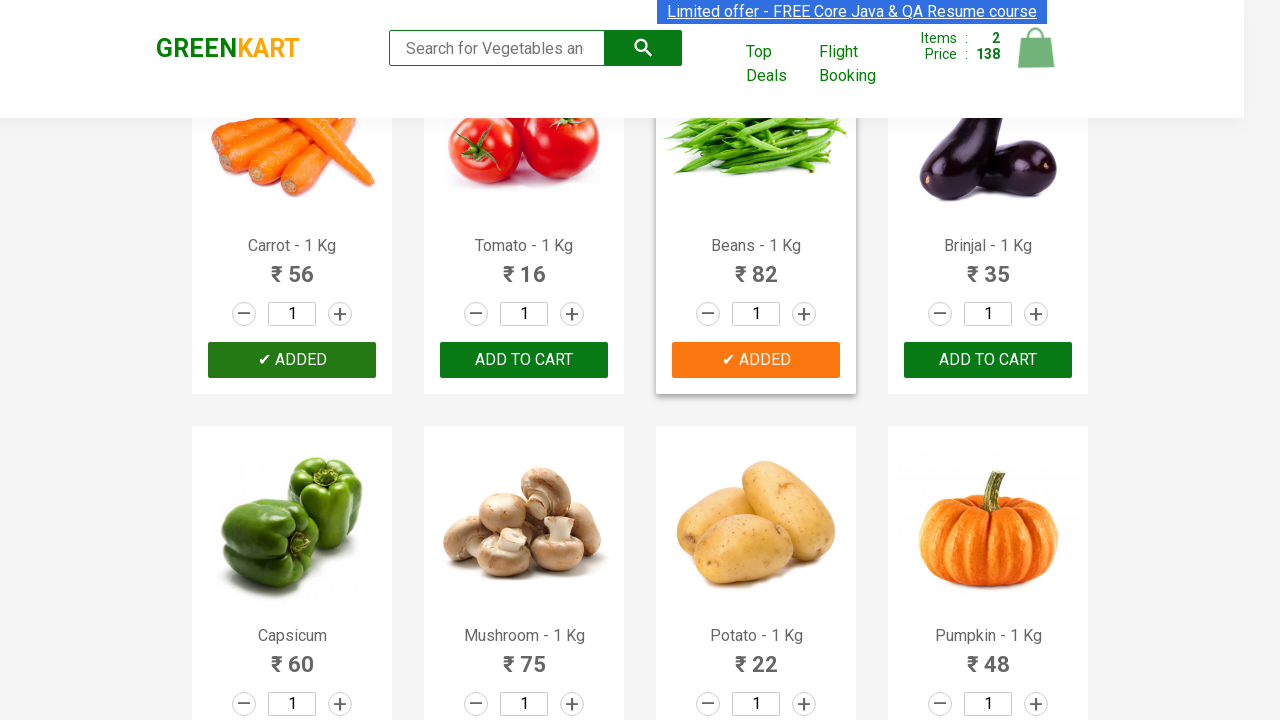

Retrieved all product elements from the page
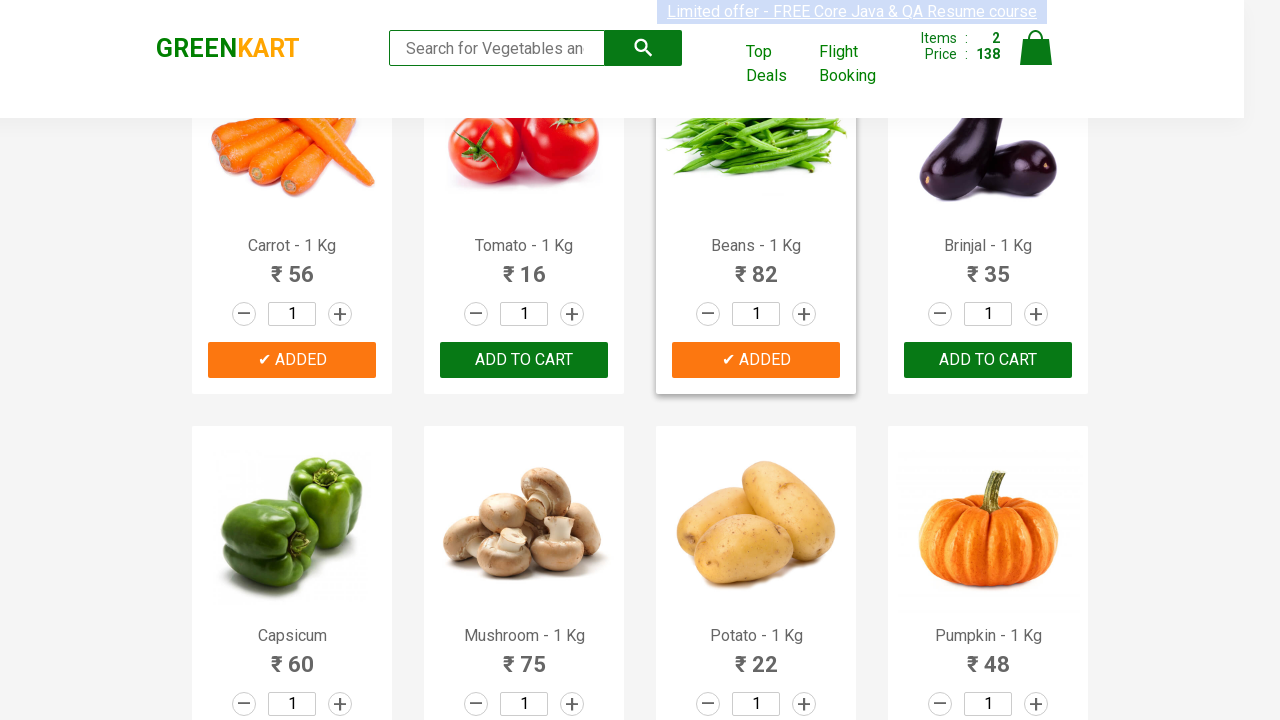

Extracted product name: 'Brocolli'
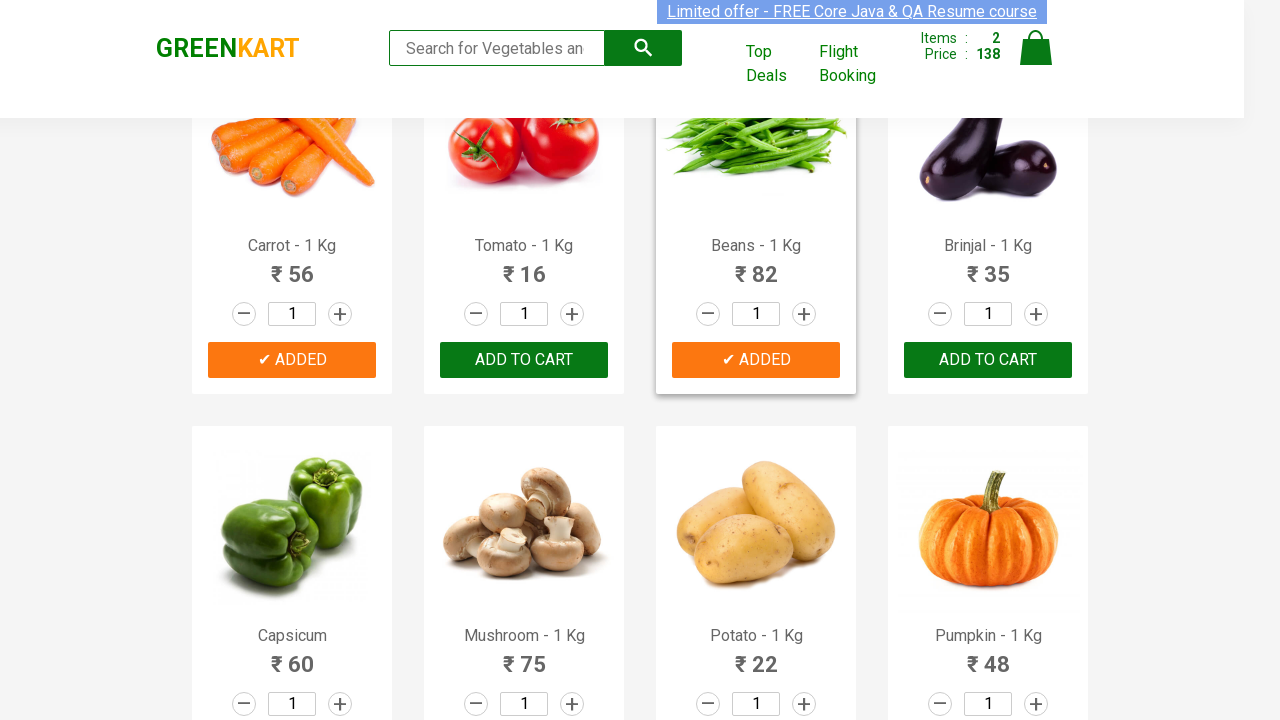

Extracted product name: 'Cauliflower'
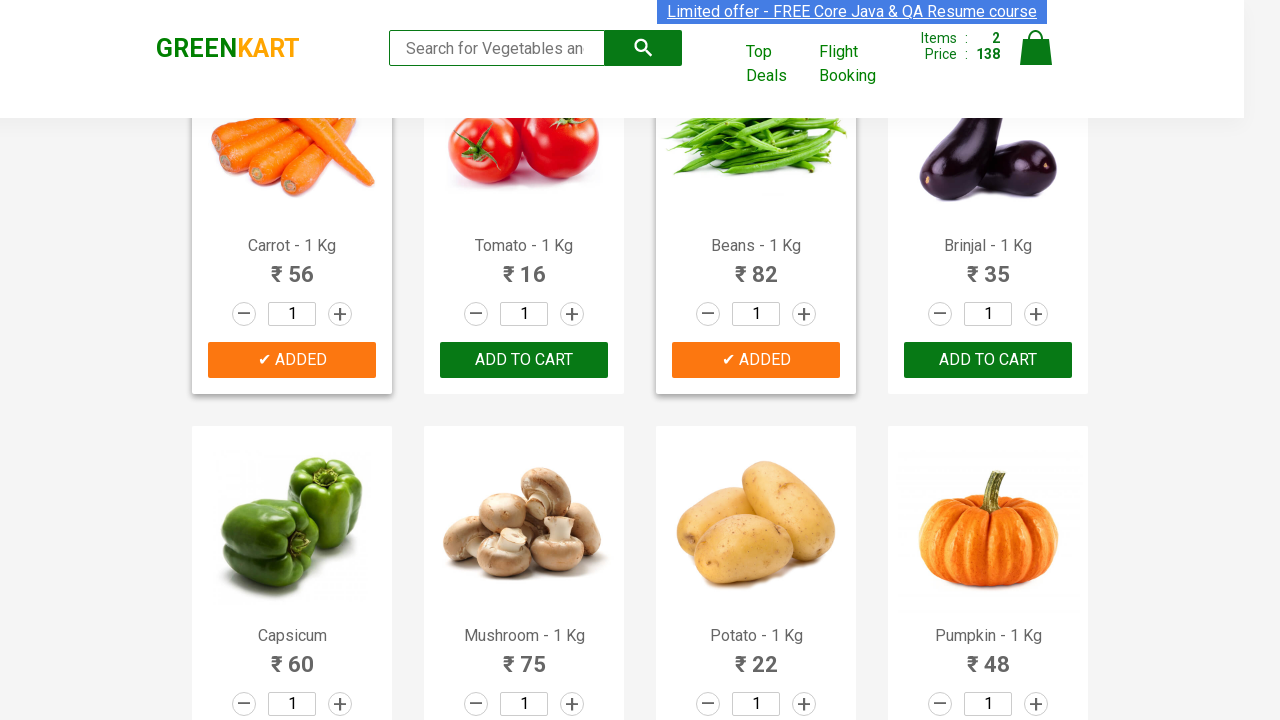

Extracted product name: 'Cucumber'
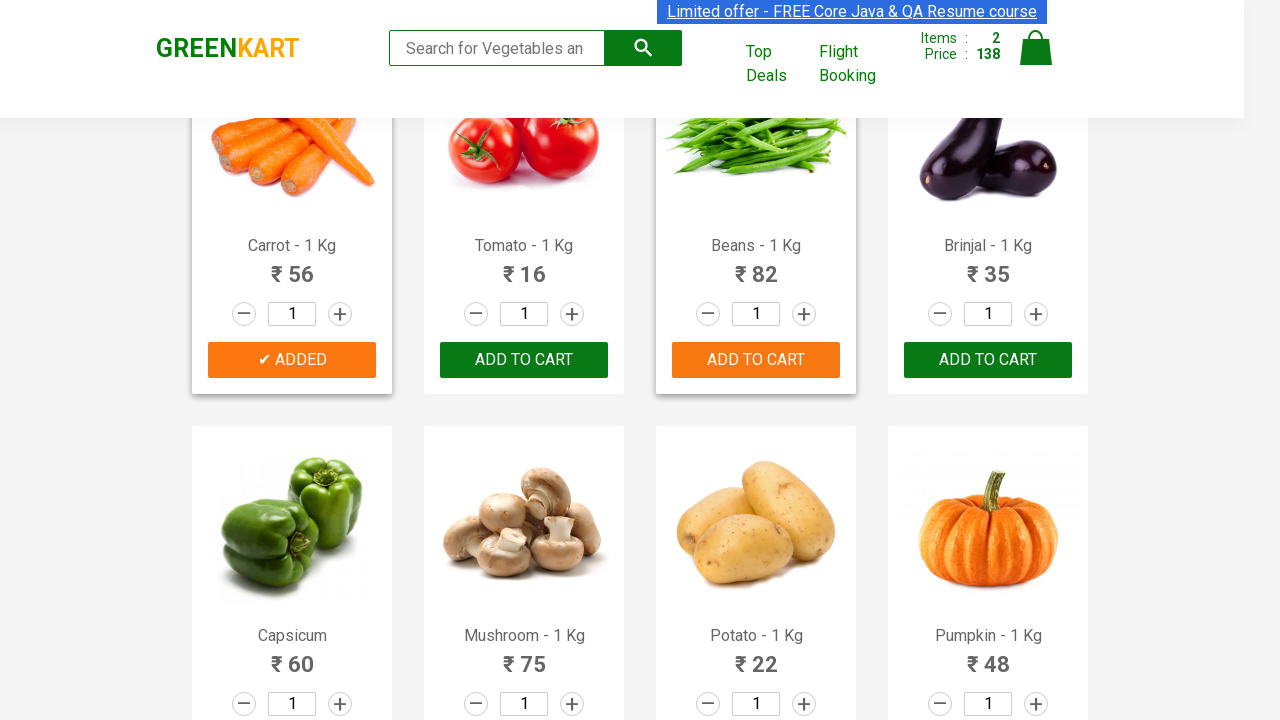

Extracted product name: 'Beetroot'
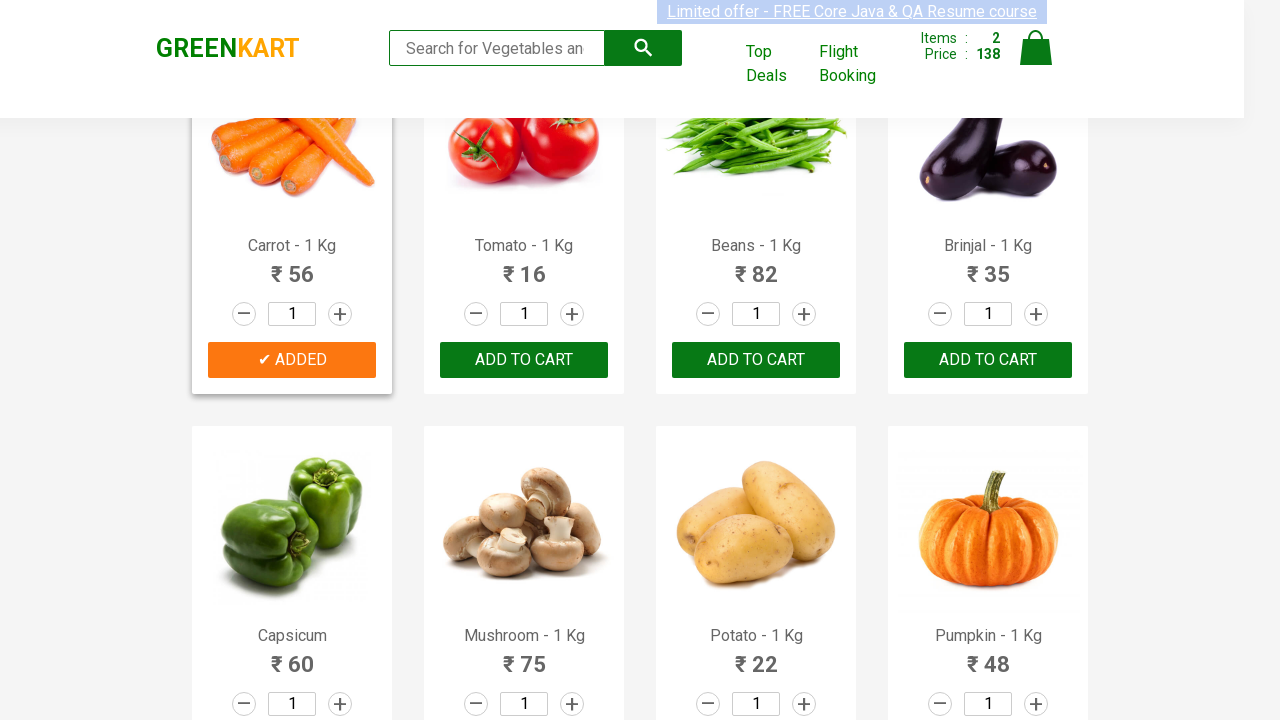

Extracted product name: 'Carrot'
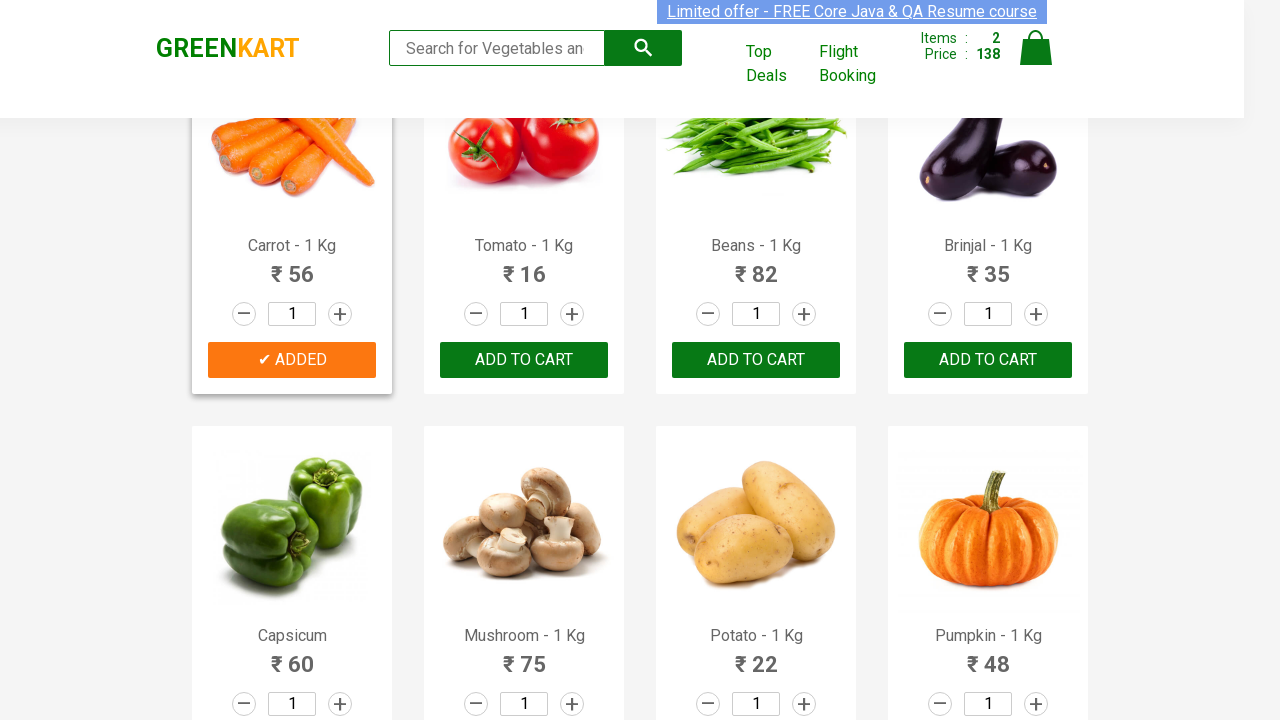

Extracted product name: 'Tomato'
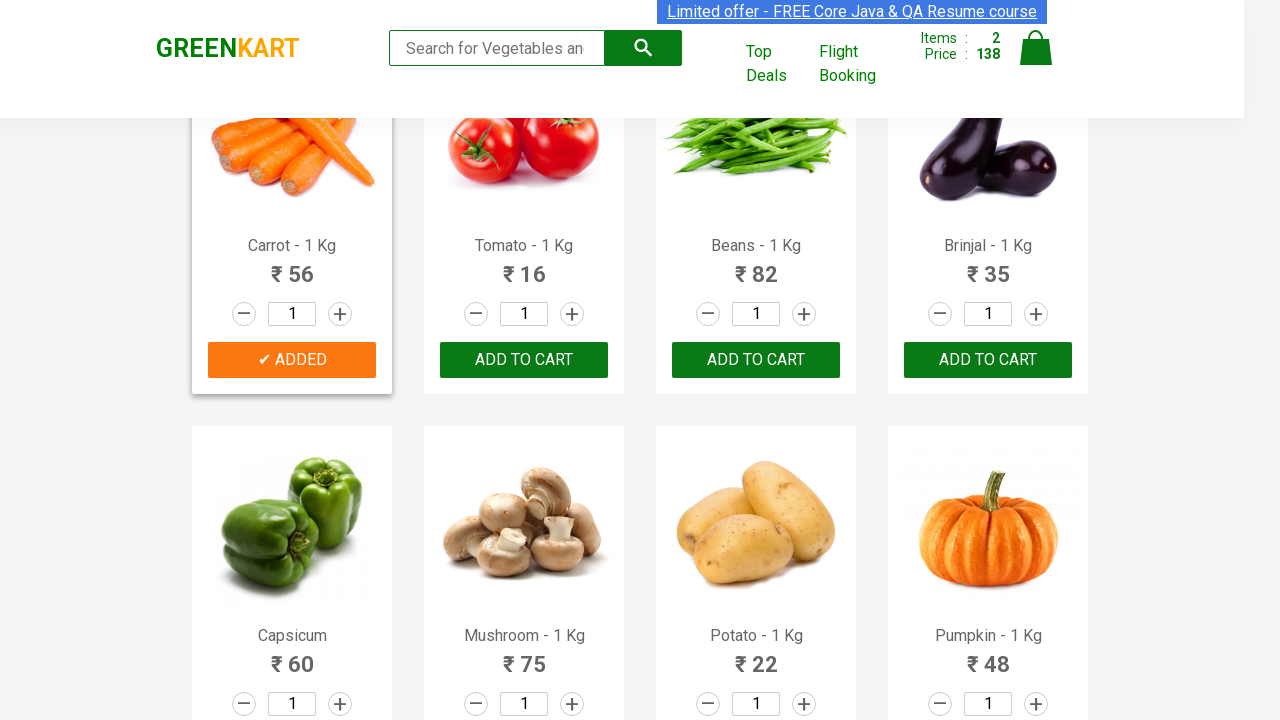

Extracted product name: 'Beans'
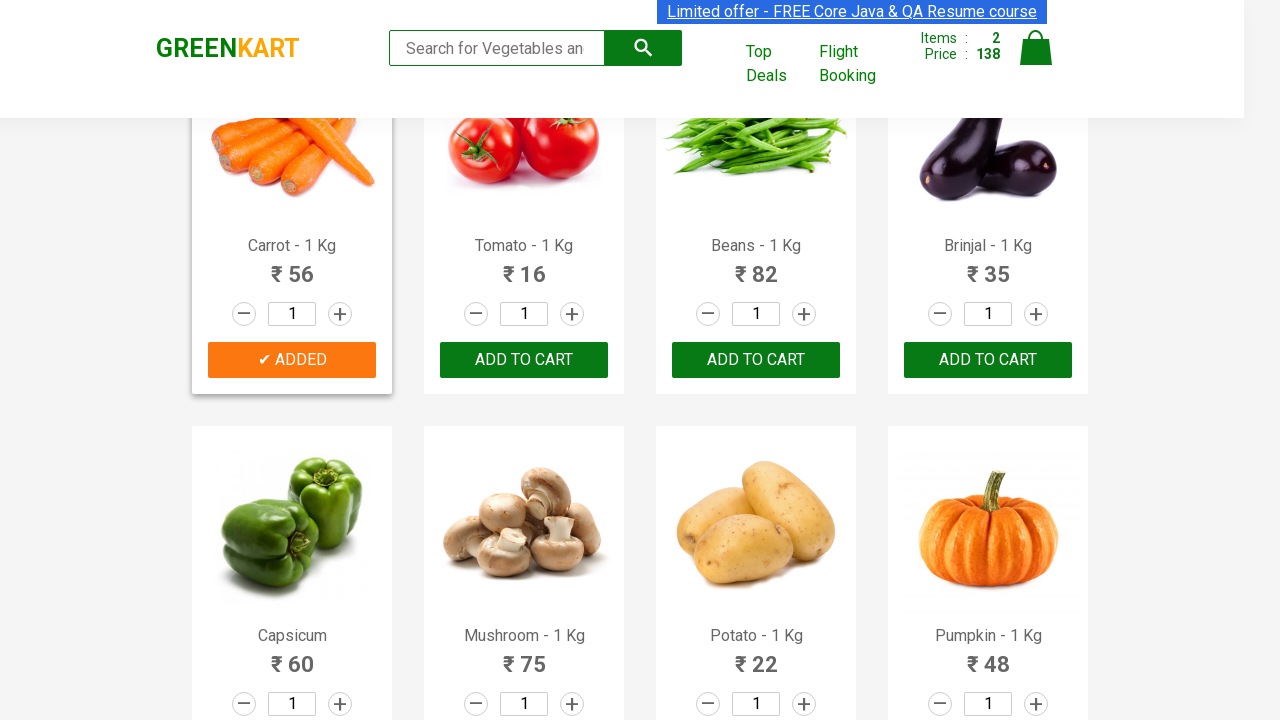

Extracted product name: 'Brinjal'
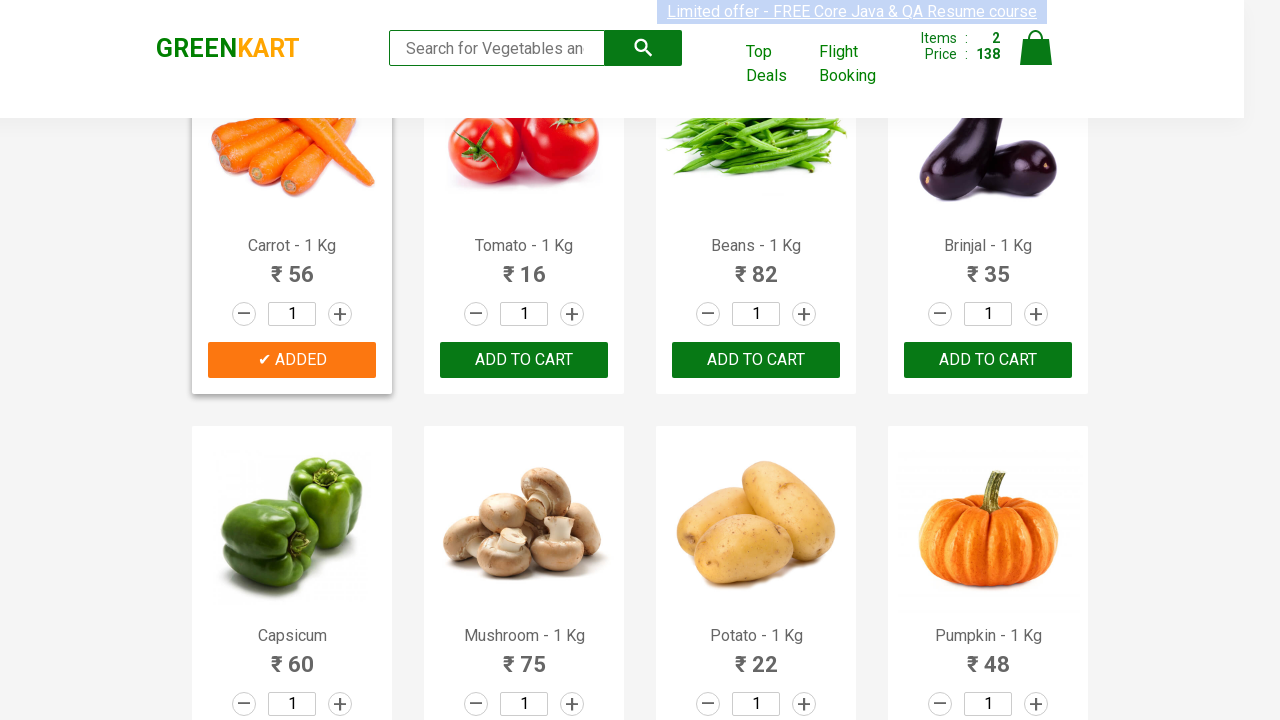

Retrieved all add-to-cart buttons
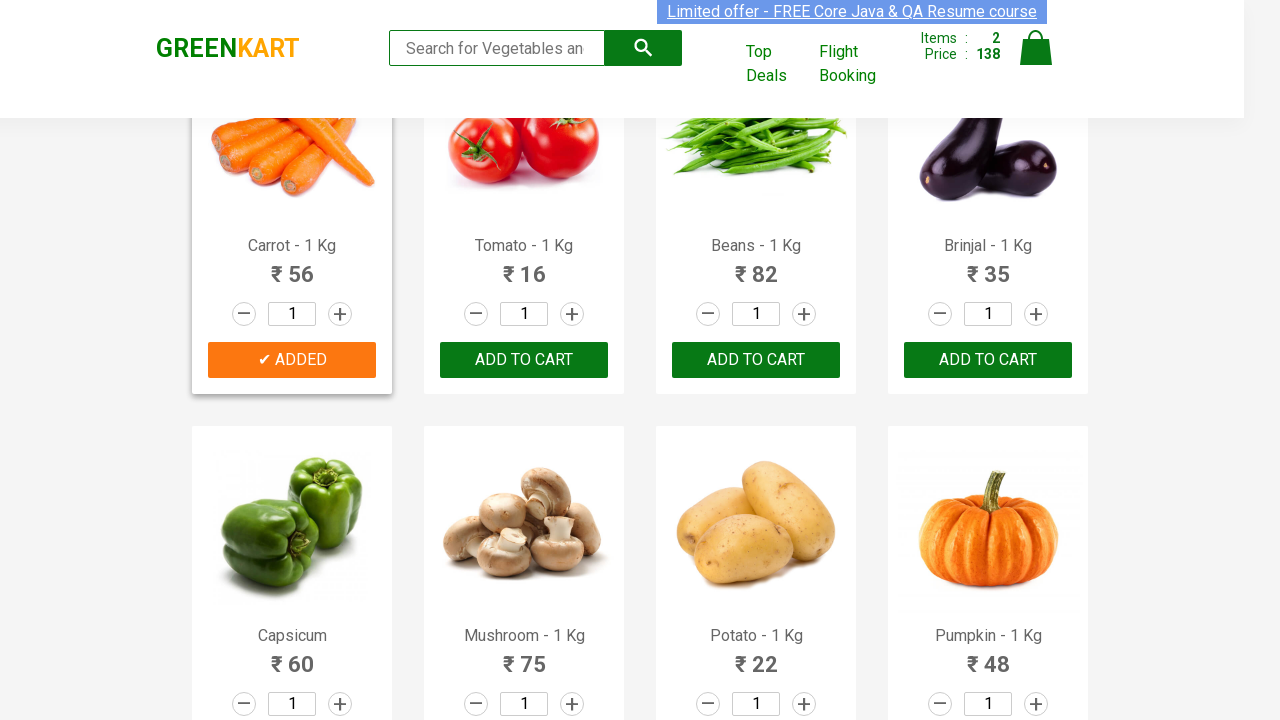

Clicked add-to-cart button for 'Brinjal' at (988, 360) on div.product-action button[type='button'] >> nth=7
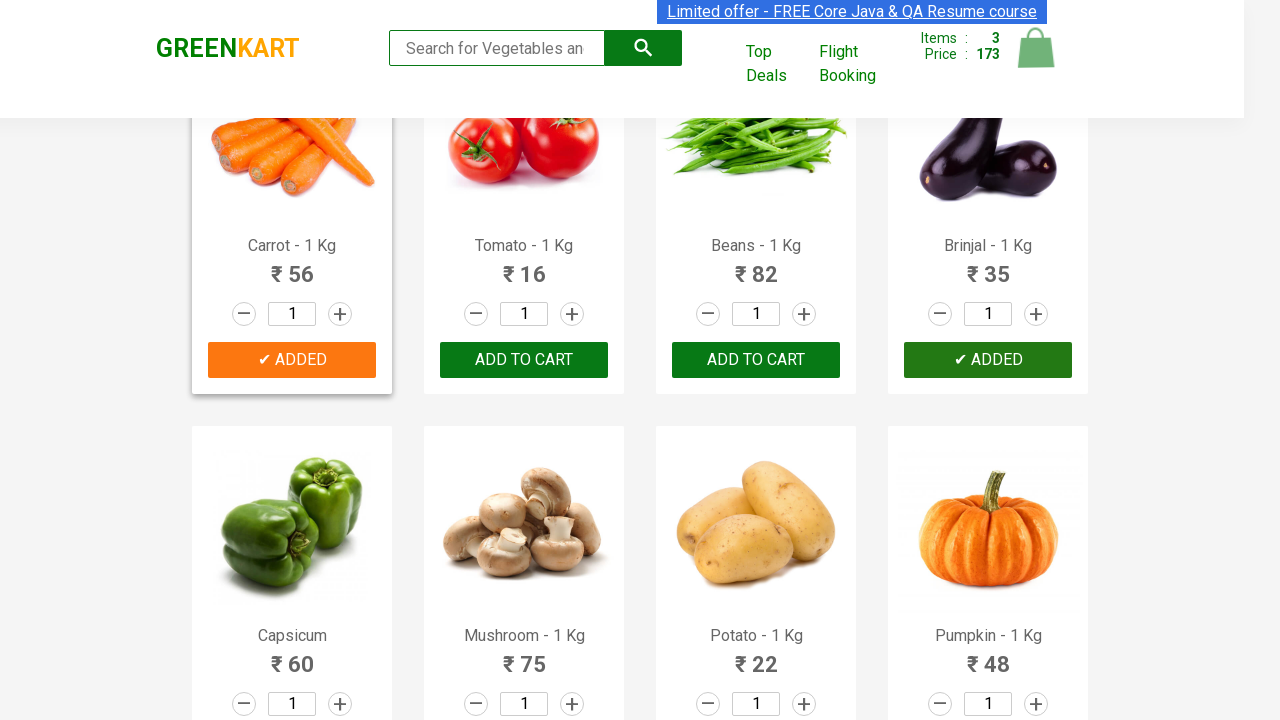

Retrieved all product elements from the page
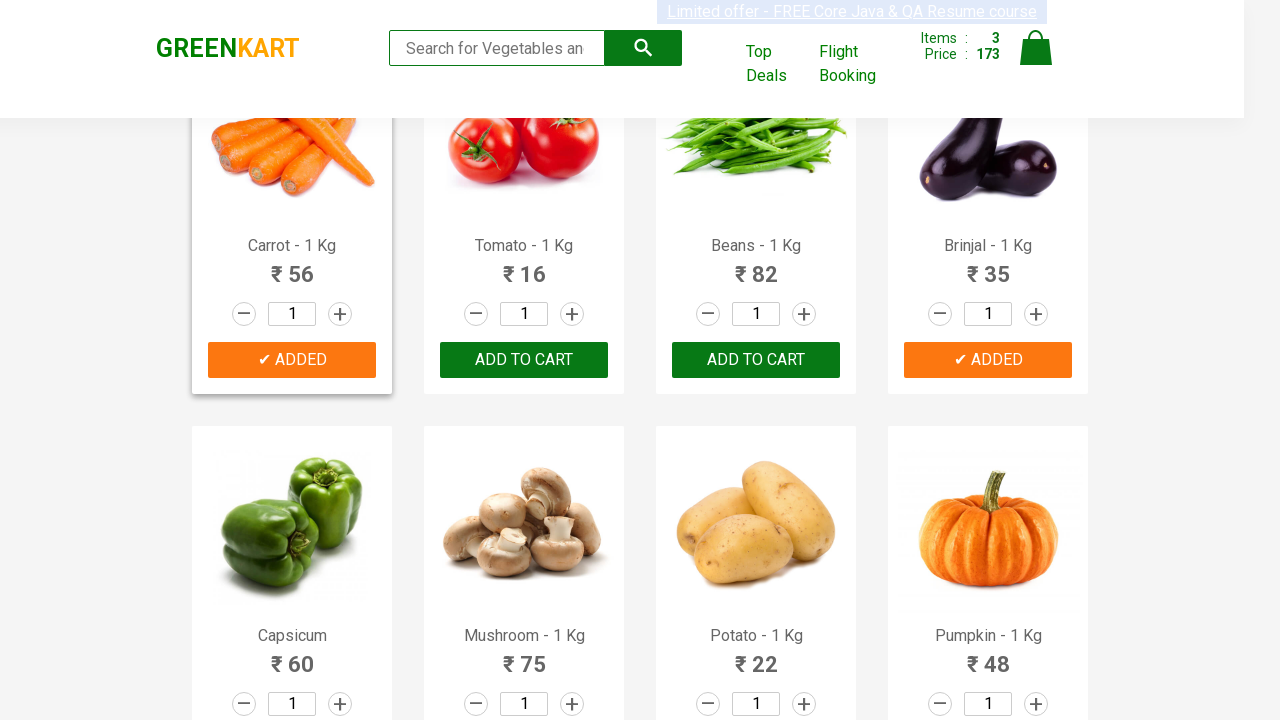

Extracted product name: 'Brocolli'
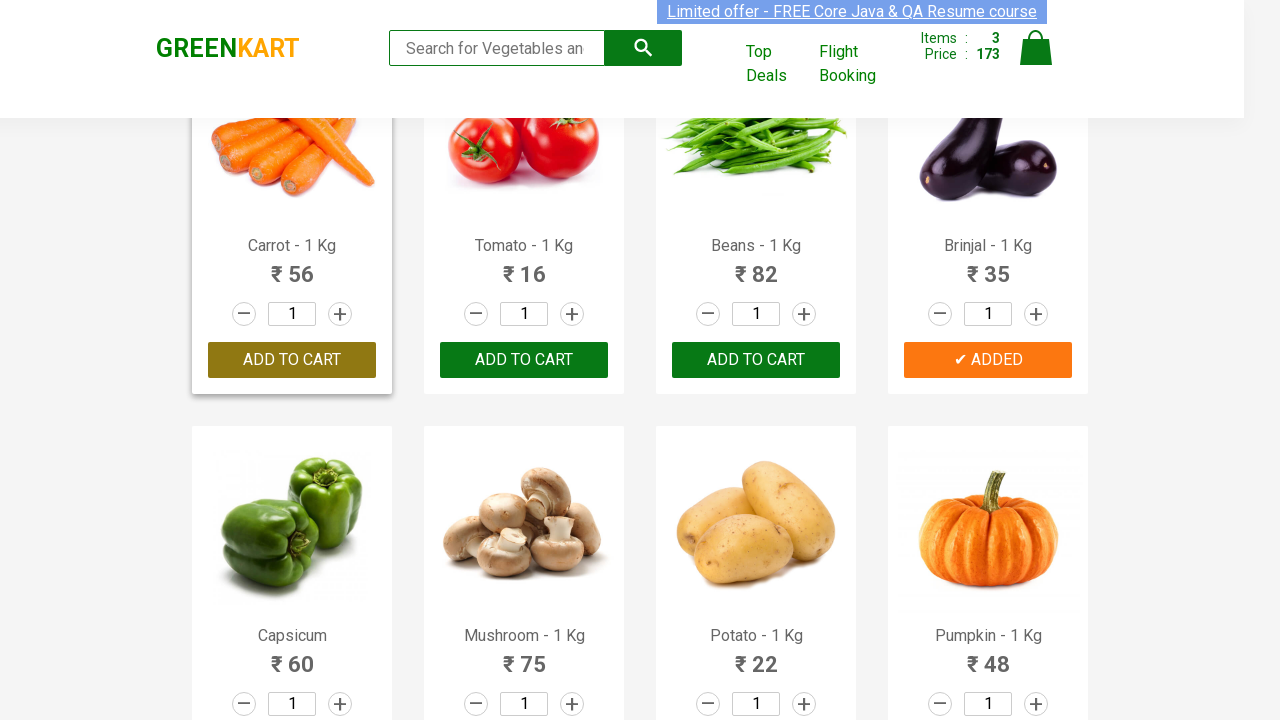

Extracted product name: 'Cauliflower'
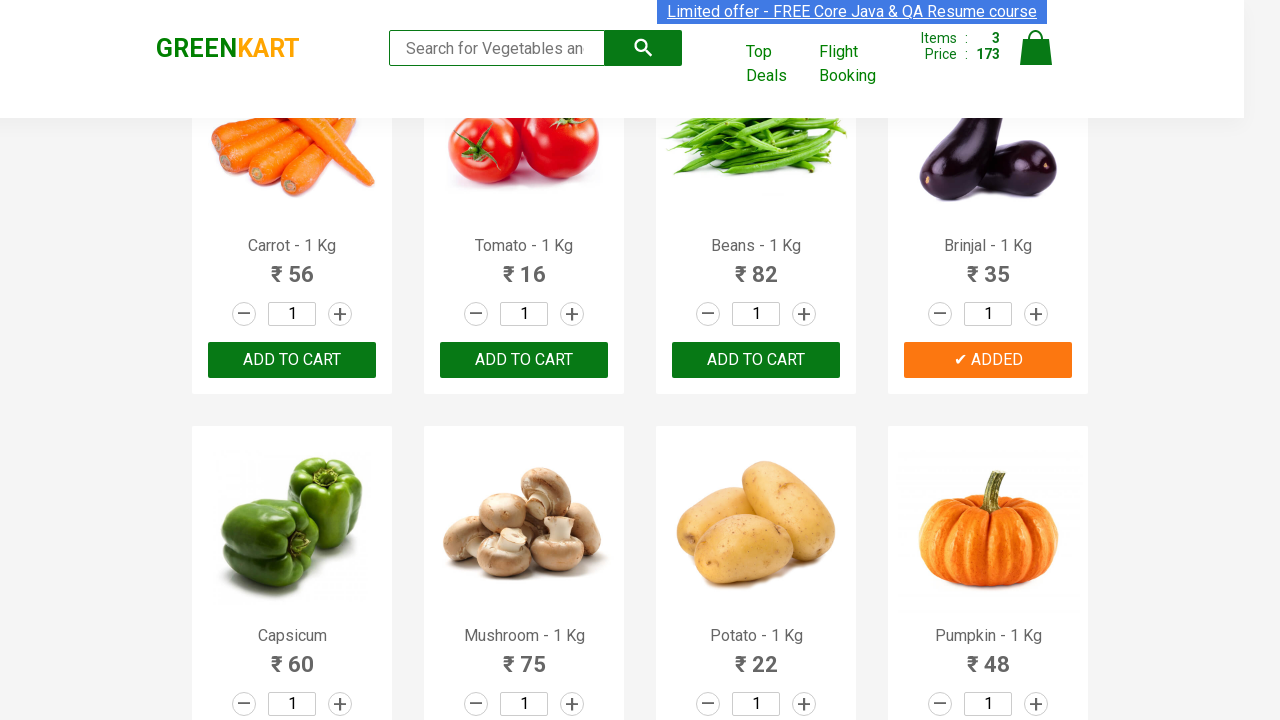

Extracted product name: 'Cucumber'
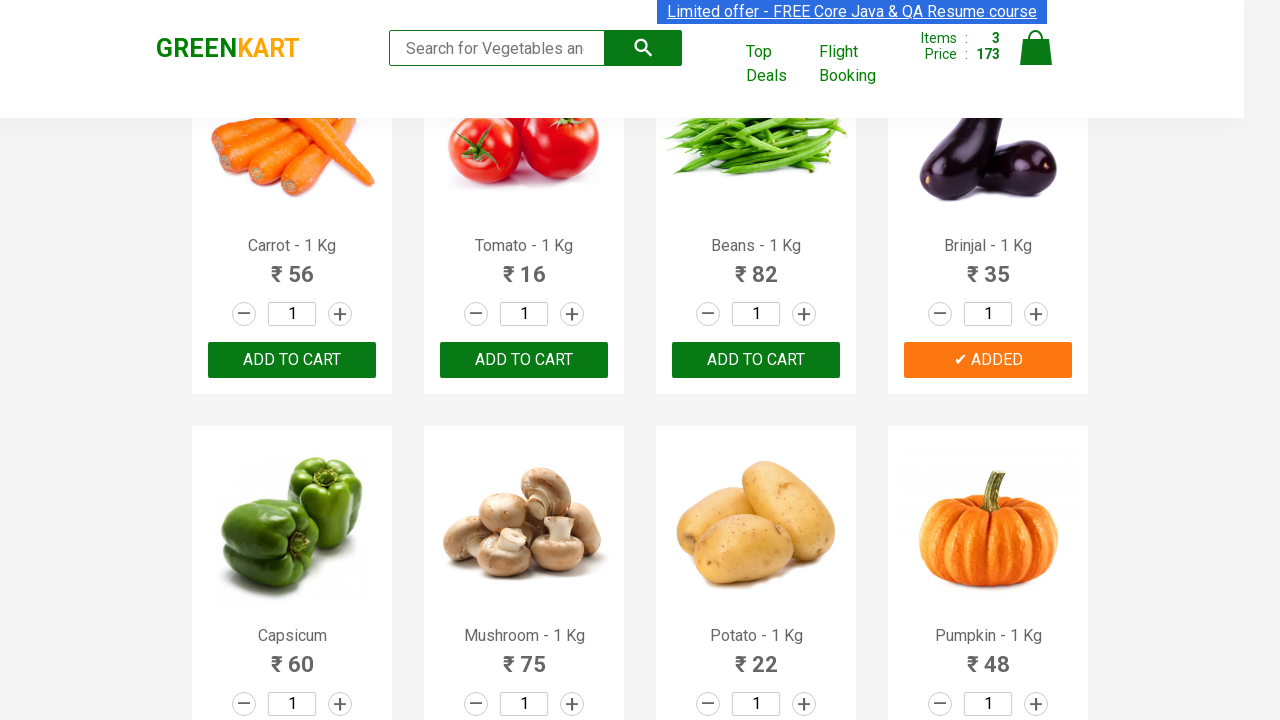

Extracted product name: 'Beetroot'
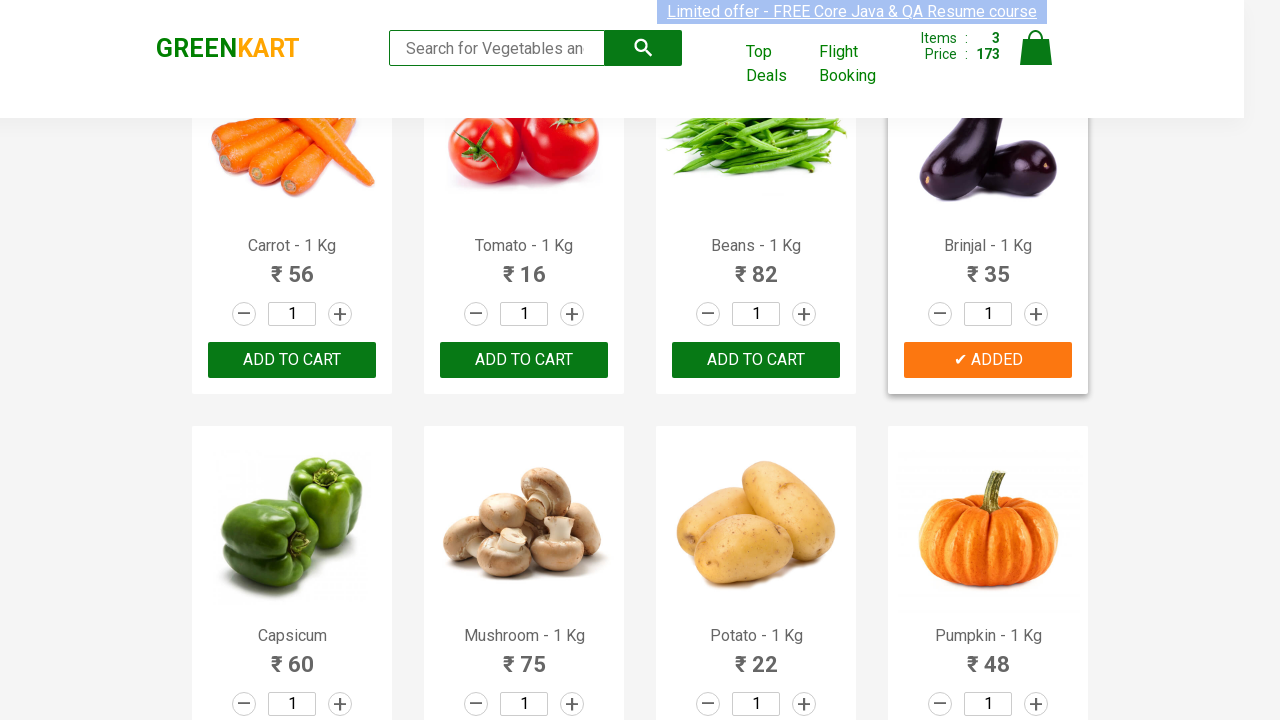

Extracted product name: 'Carrot'
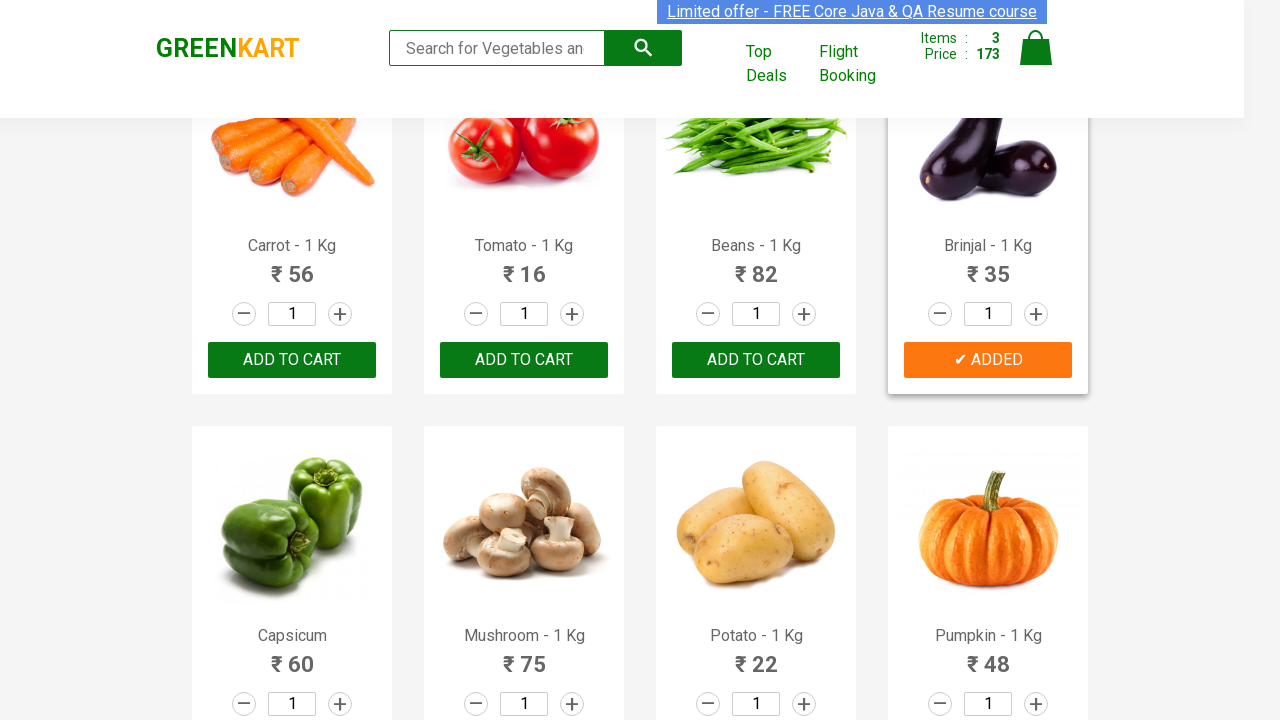

Extracted product name: 'Tomato'
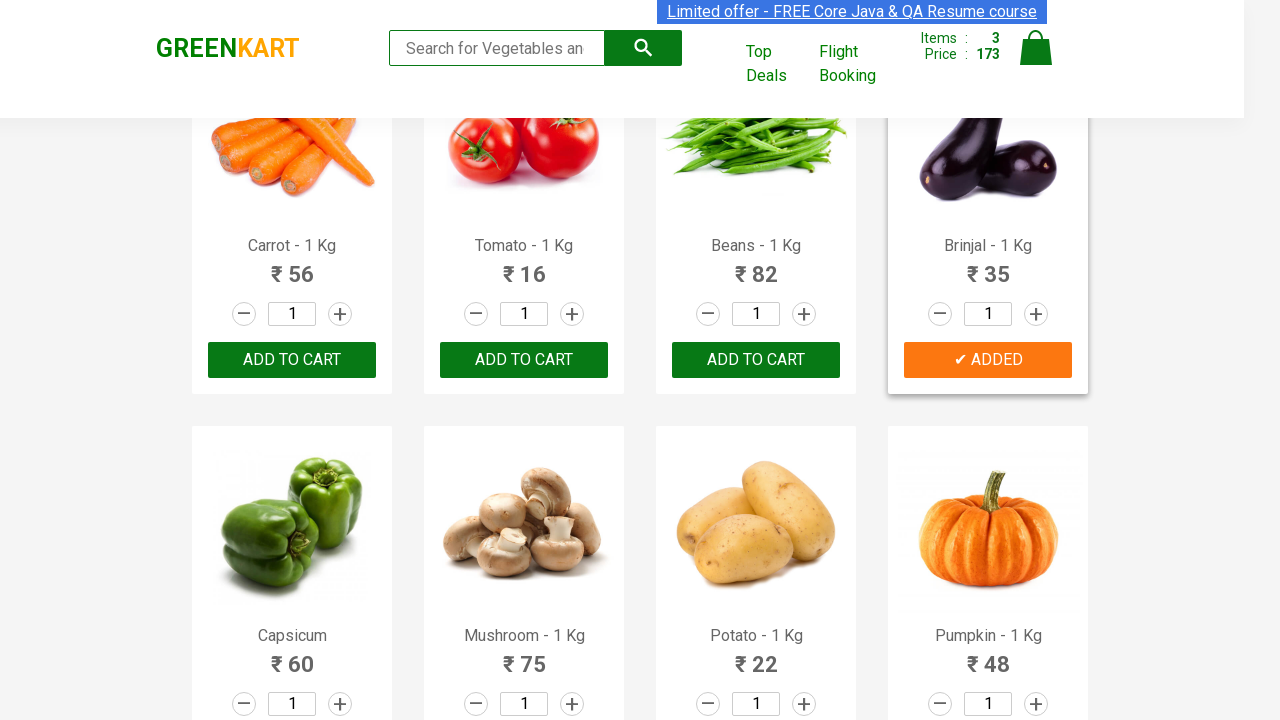

Retrieved all add-to-cart buttons
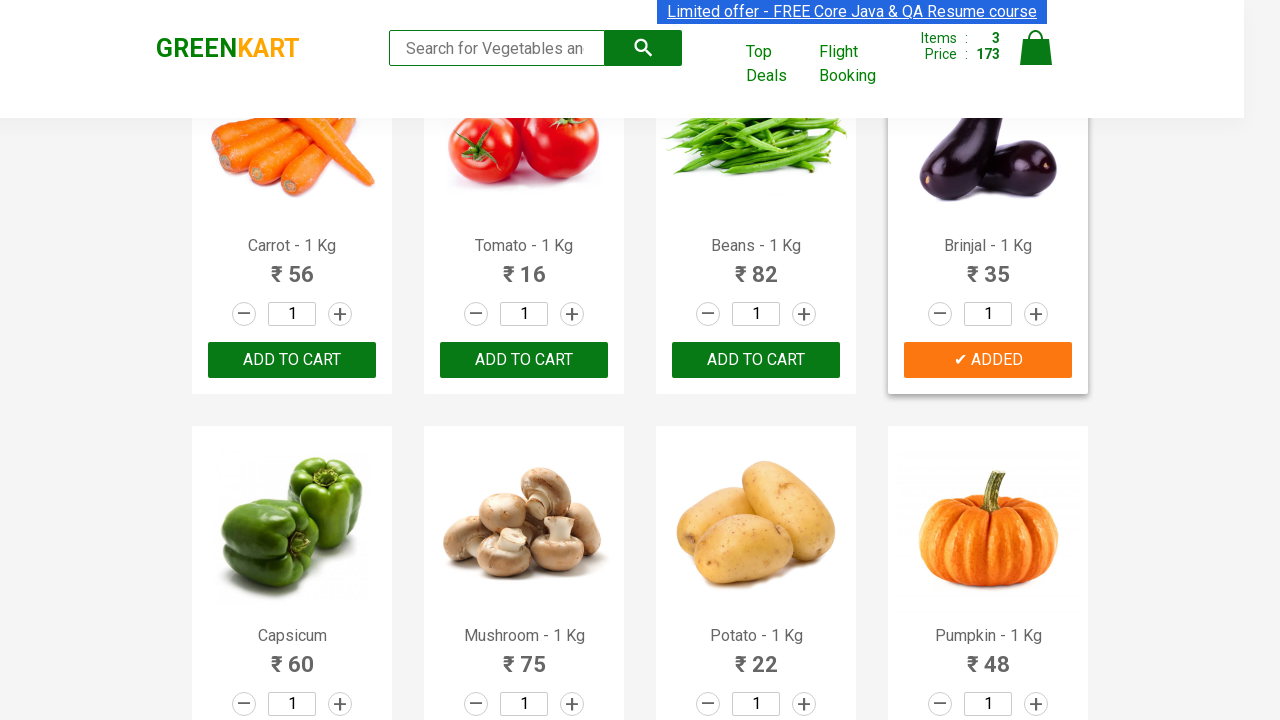

Clicked add-to-cart button for 'Tomato' at (524, 360) on div.product-action button[type='button'] >> nth=5
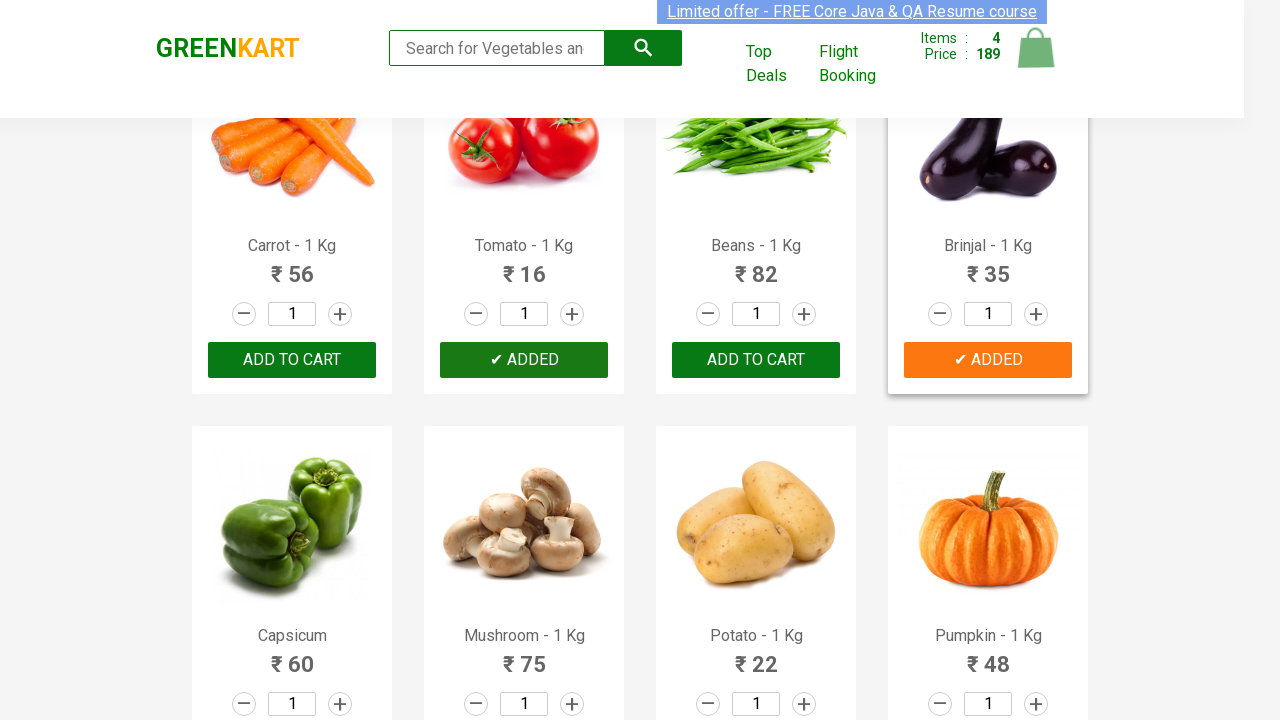

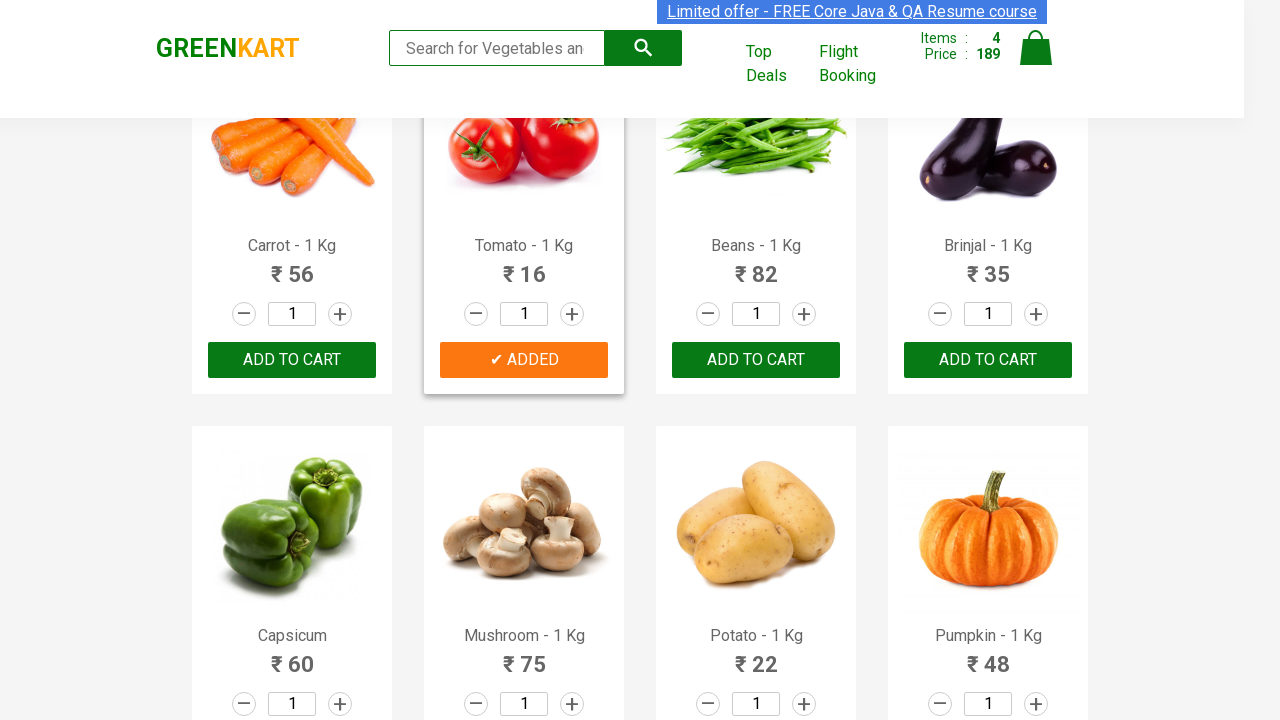